Tests creating a new place/object on a navigation website by filling in a name field, selecting categories from multiple dropdowns, and submitting the form. Then searches for the created object to verify it was created.

Starting URL: http://navigator.ba/#/categories

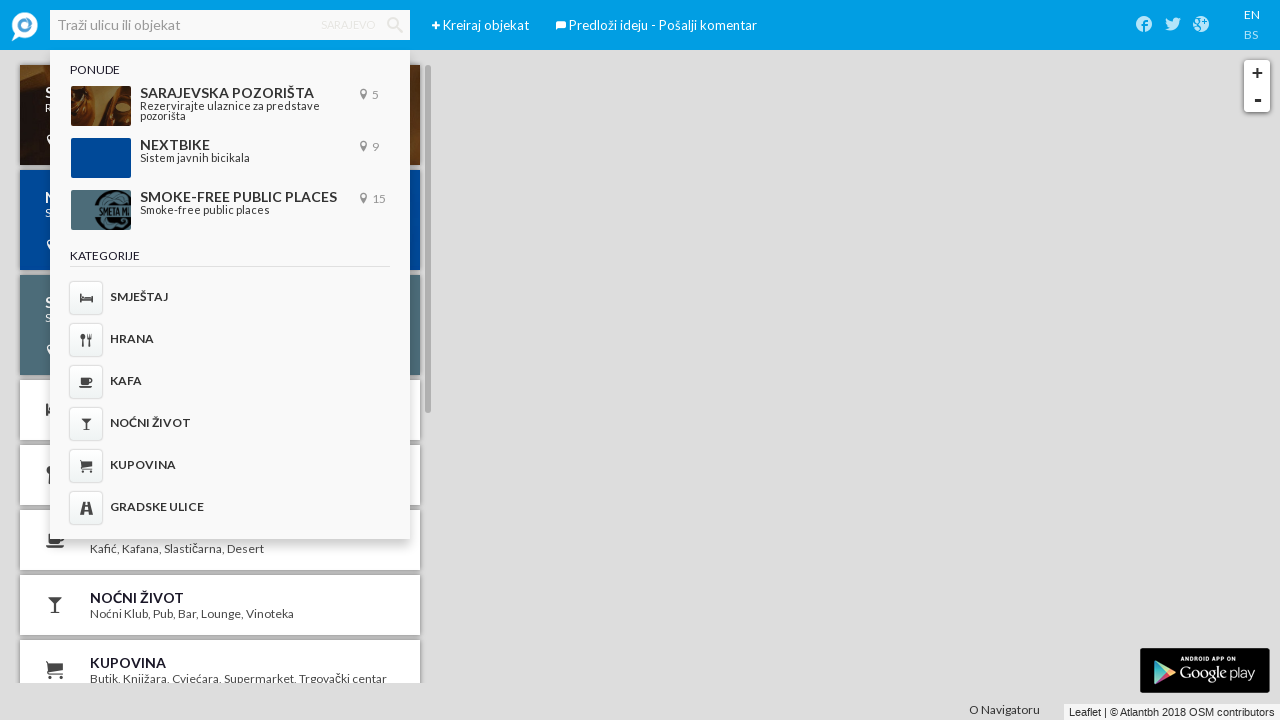

Set viewport size to 1920x1080
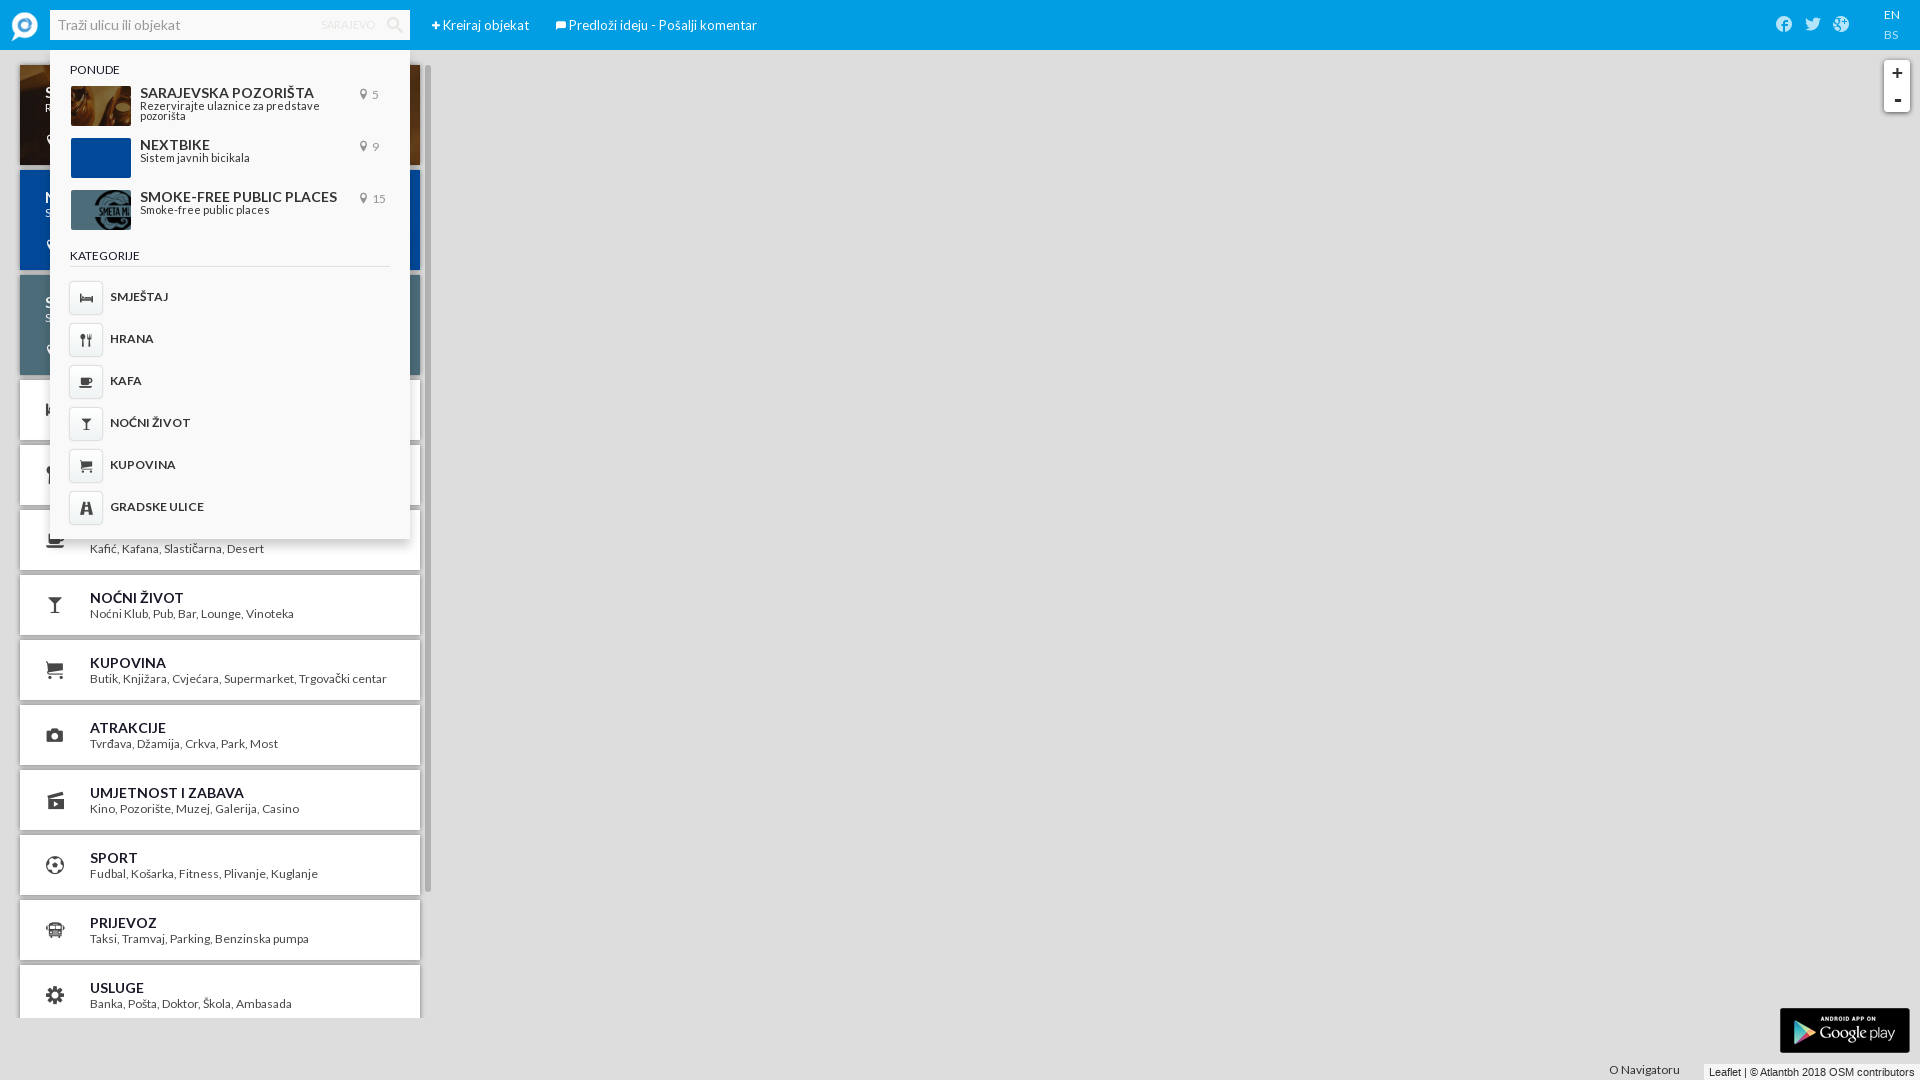

Clicked 'Create object' button at (486, 25) on xpath=//span[contains(text(),'Kreiraj objekat')]
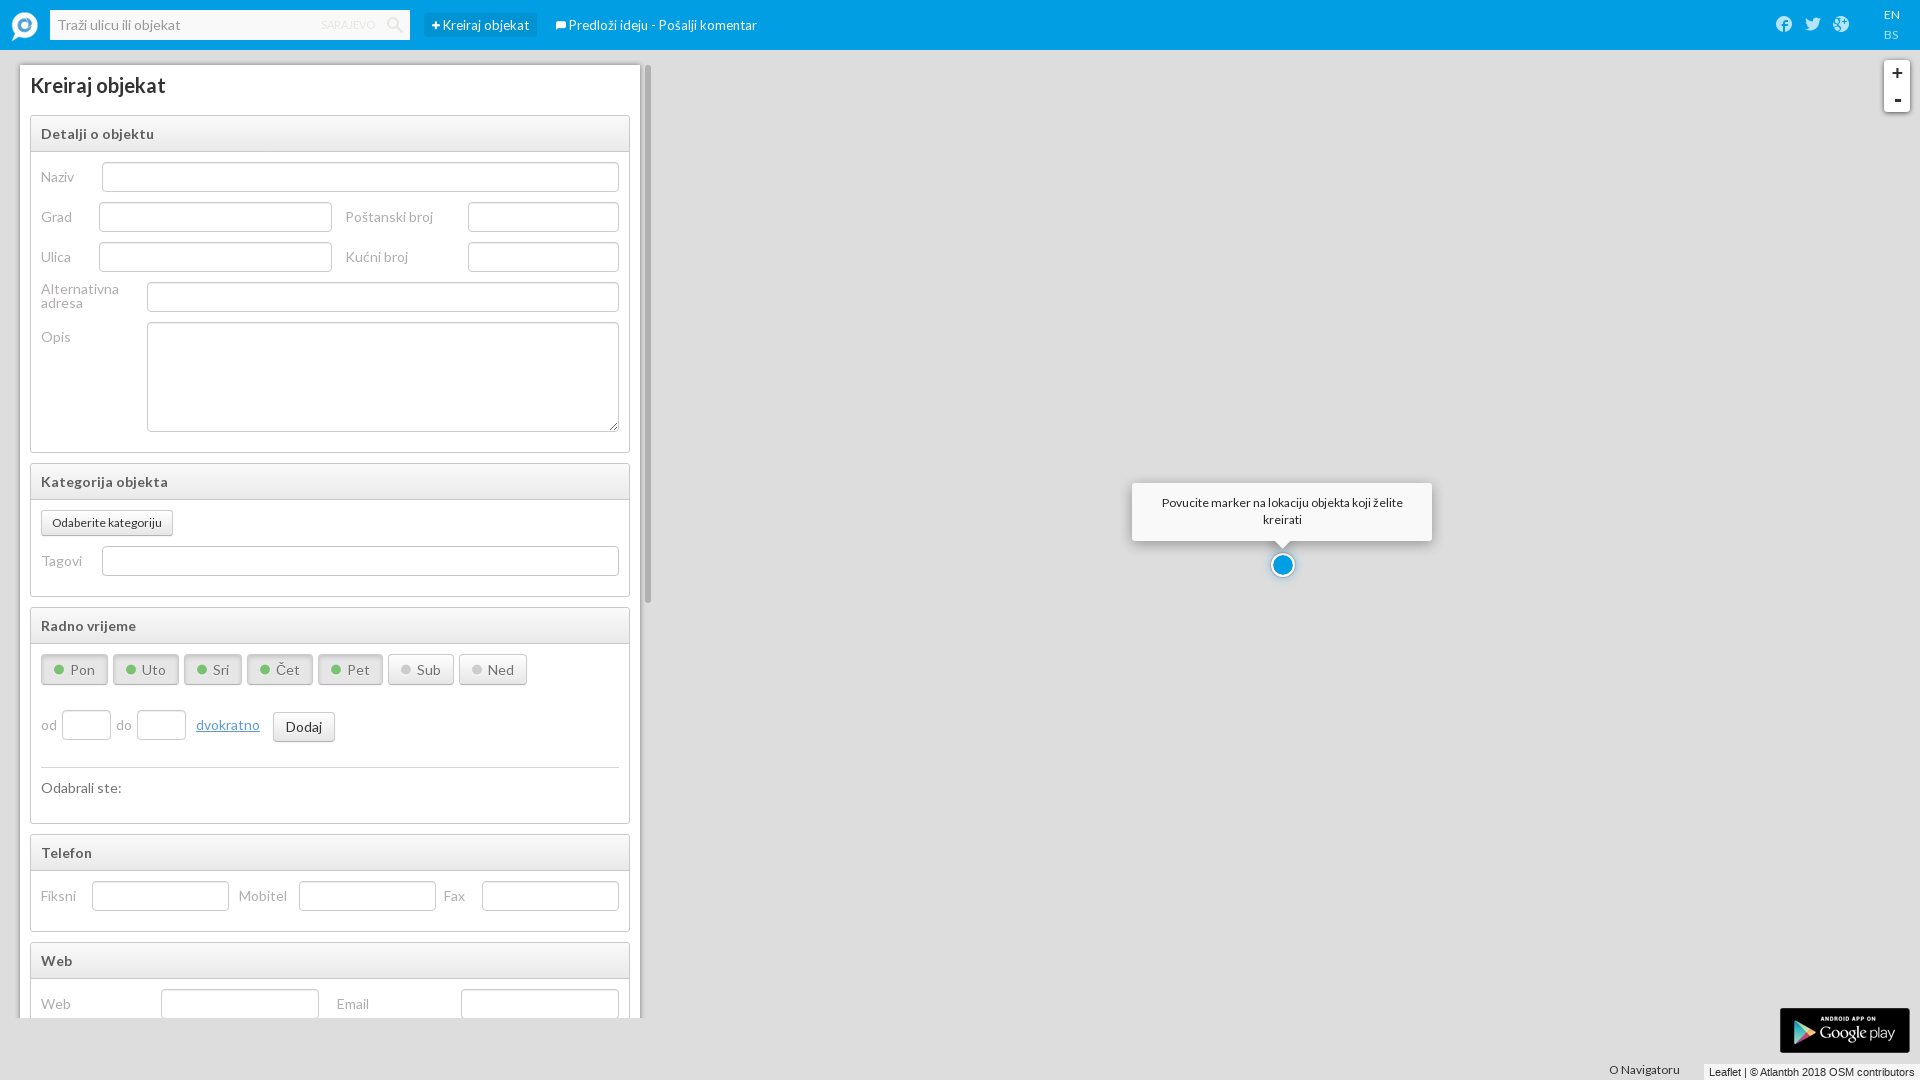

Waited 2 seconds for create object form to load
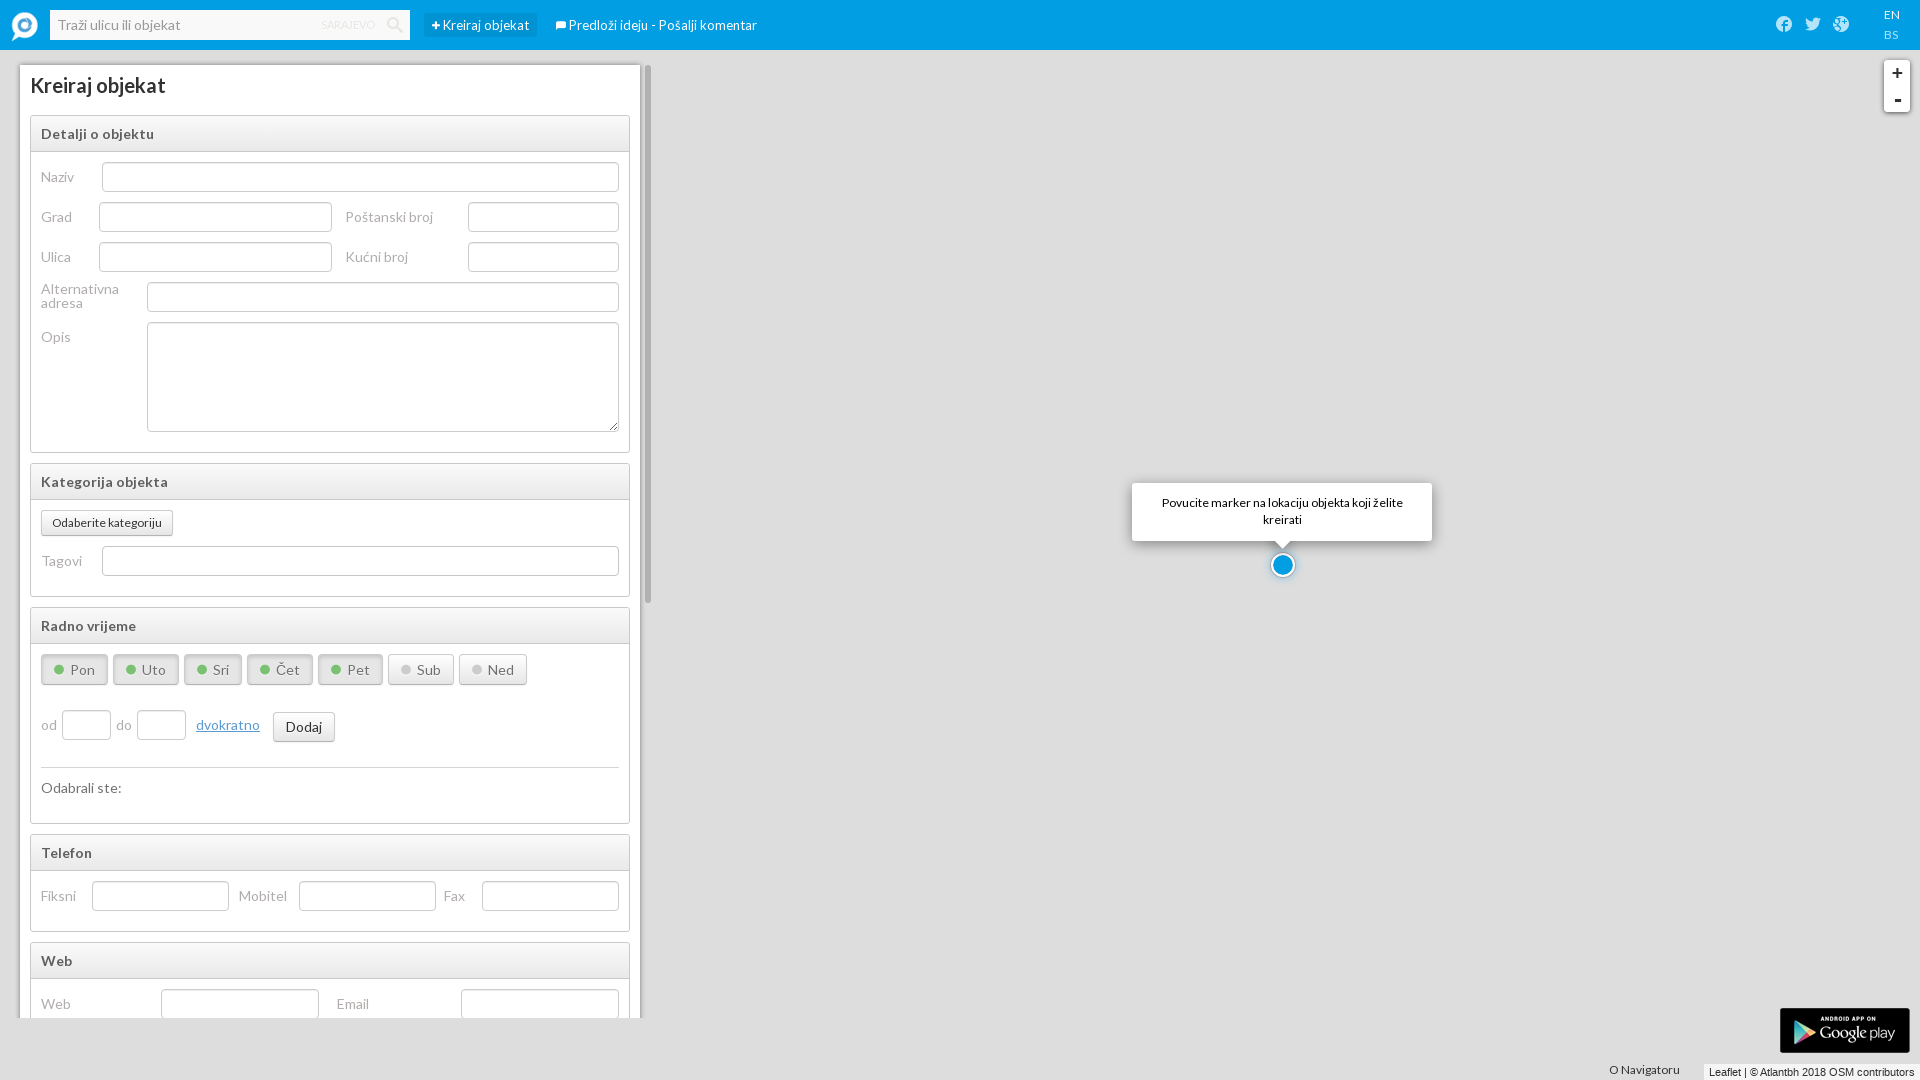

Filled in object name field with 'Milky' on #poi_name
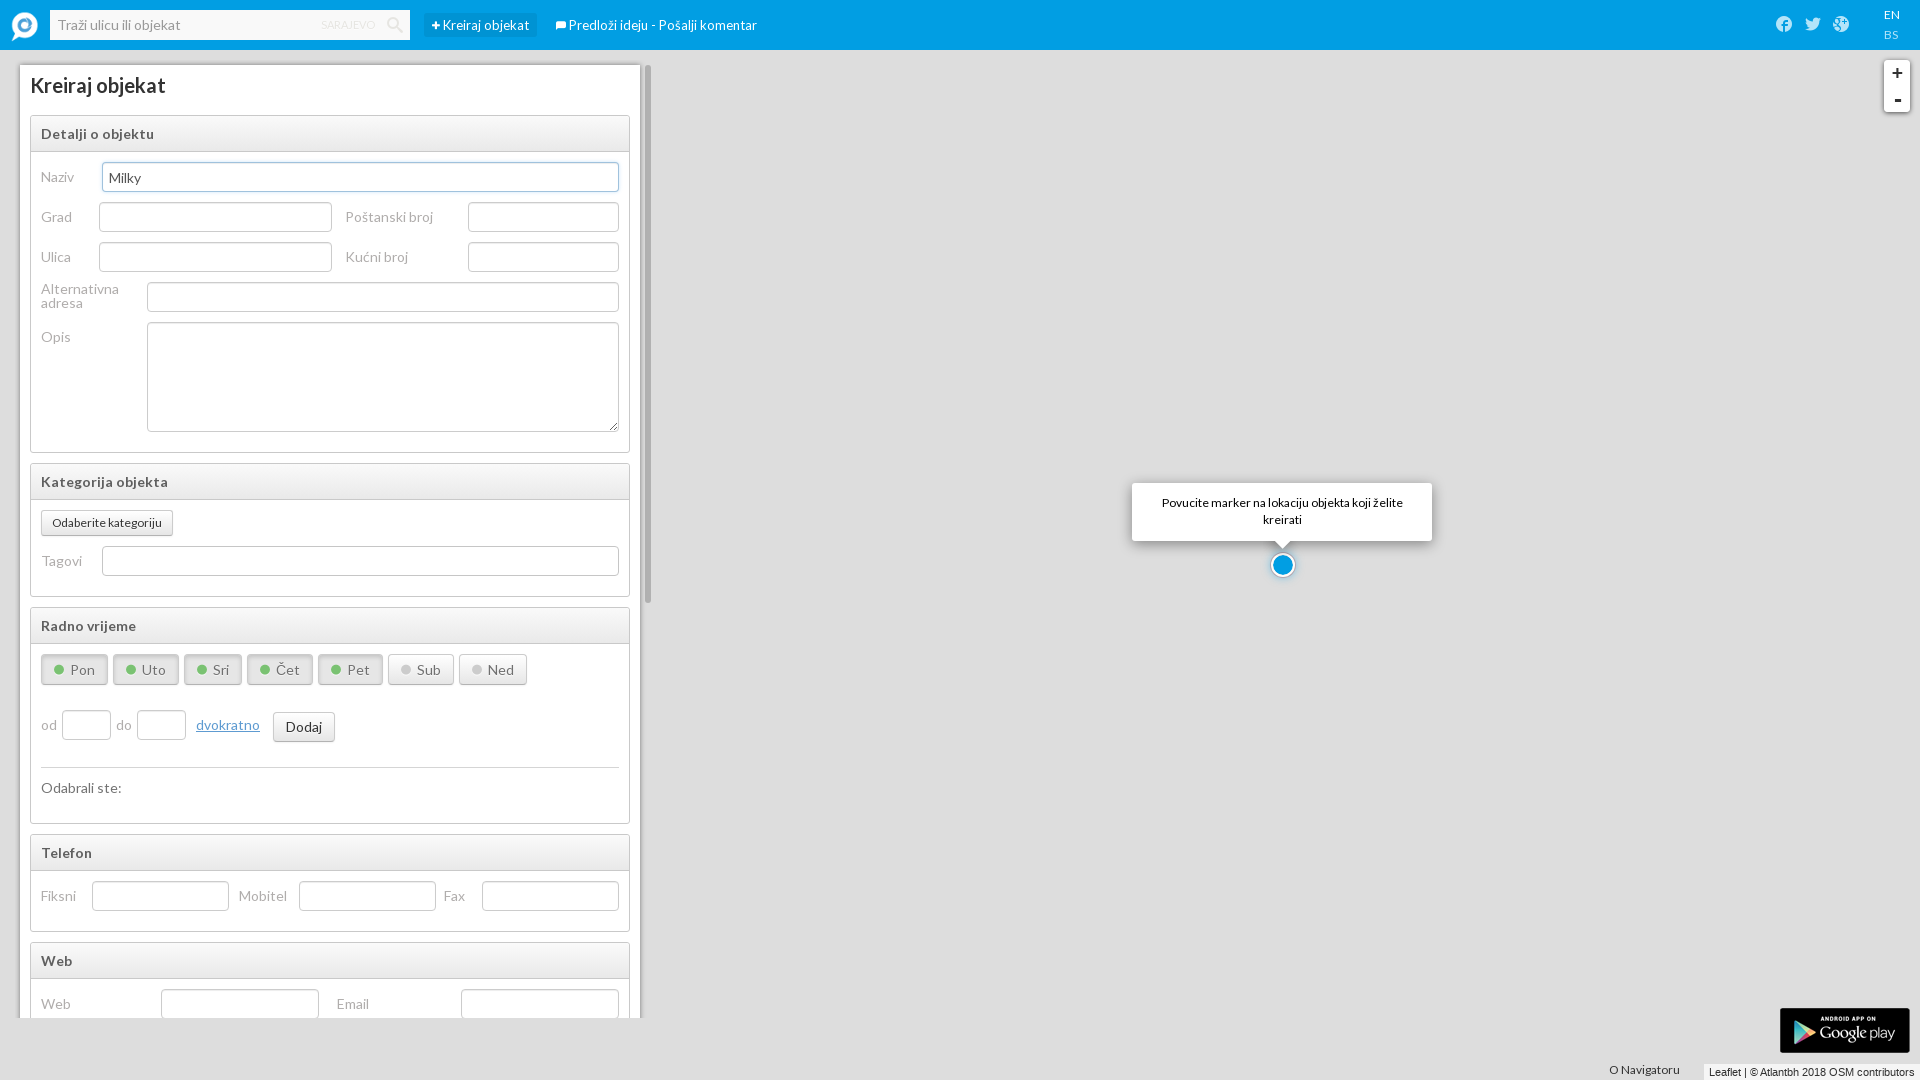

Clicked add category button at (107, 523) on button.ember-view.btn.btn-small
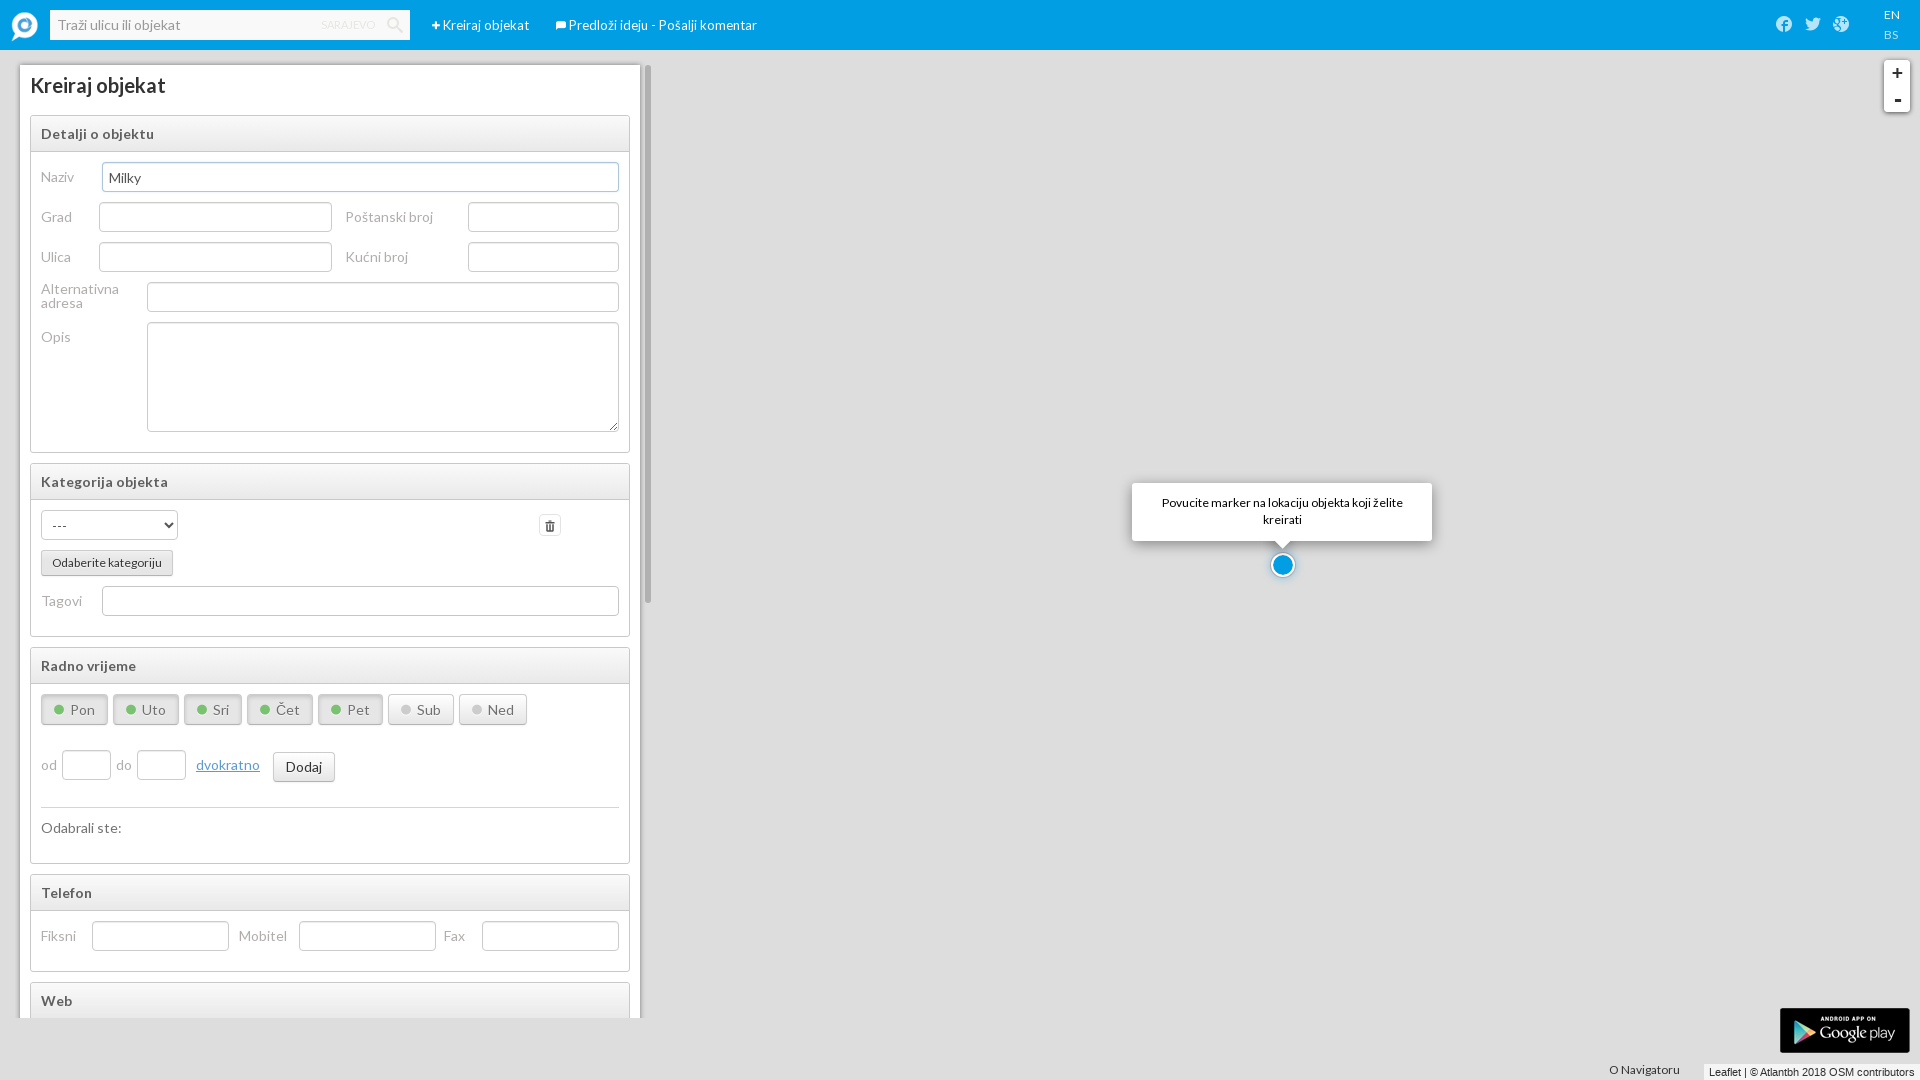

Selected category value '5' from first dropdown on //div[@class='span3']//select
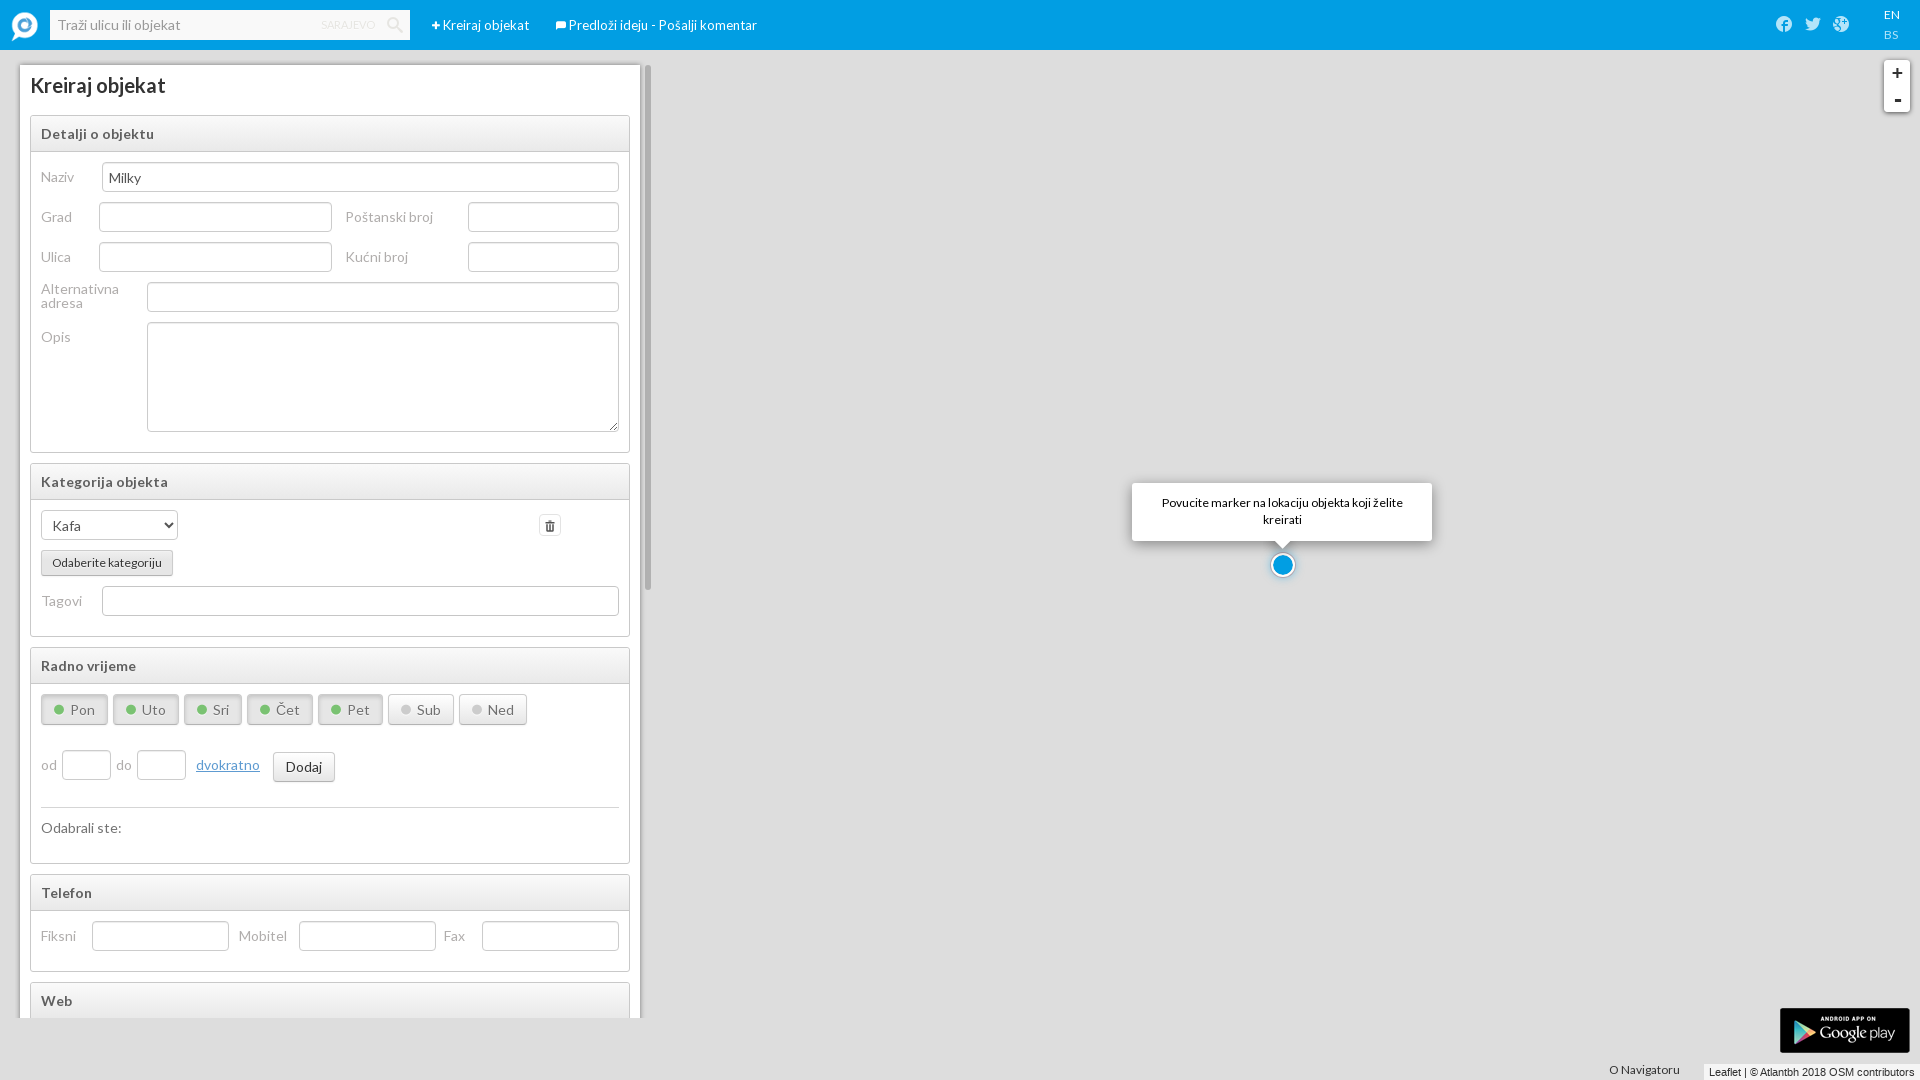

Selected value '52' from second dropdown on //div[3]//select[1]
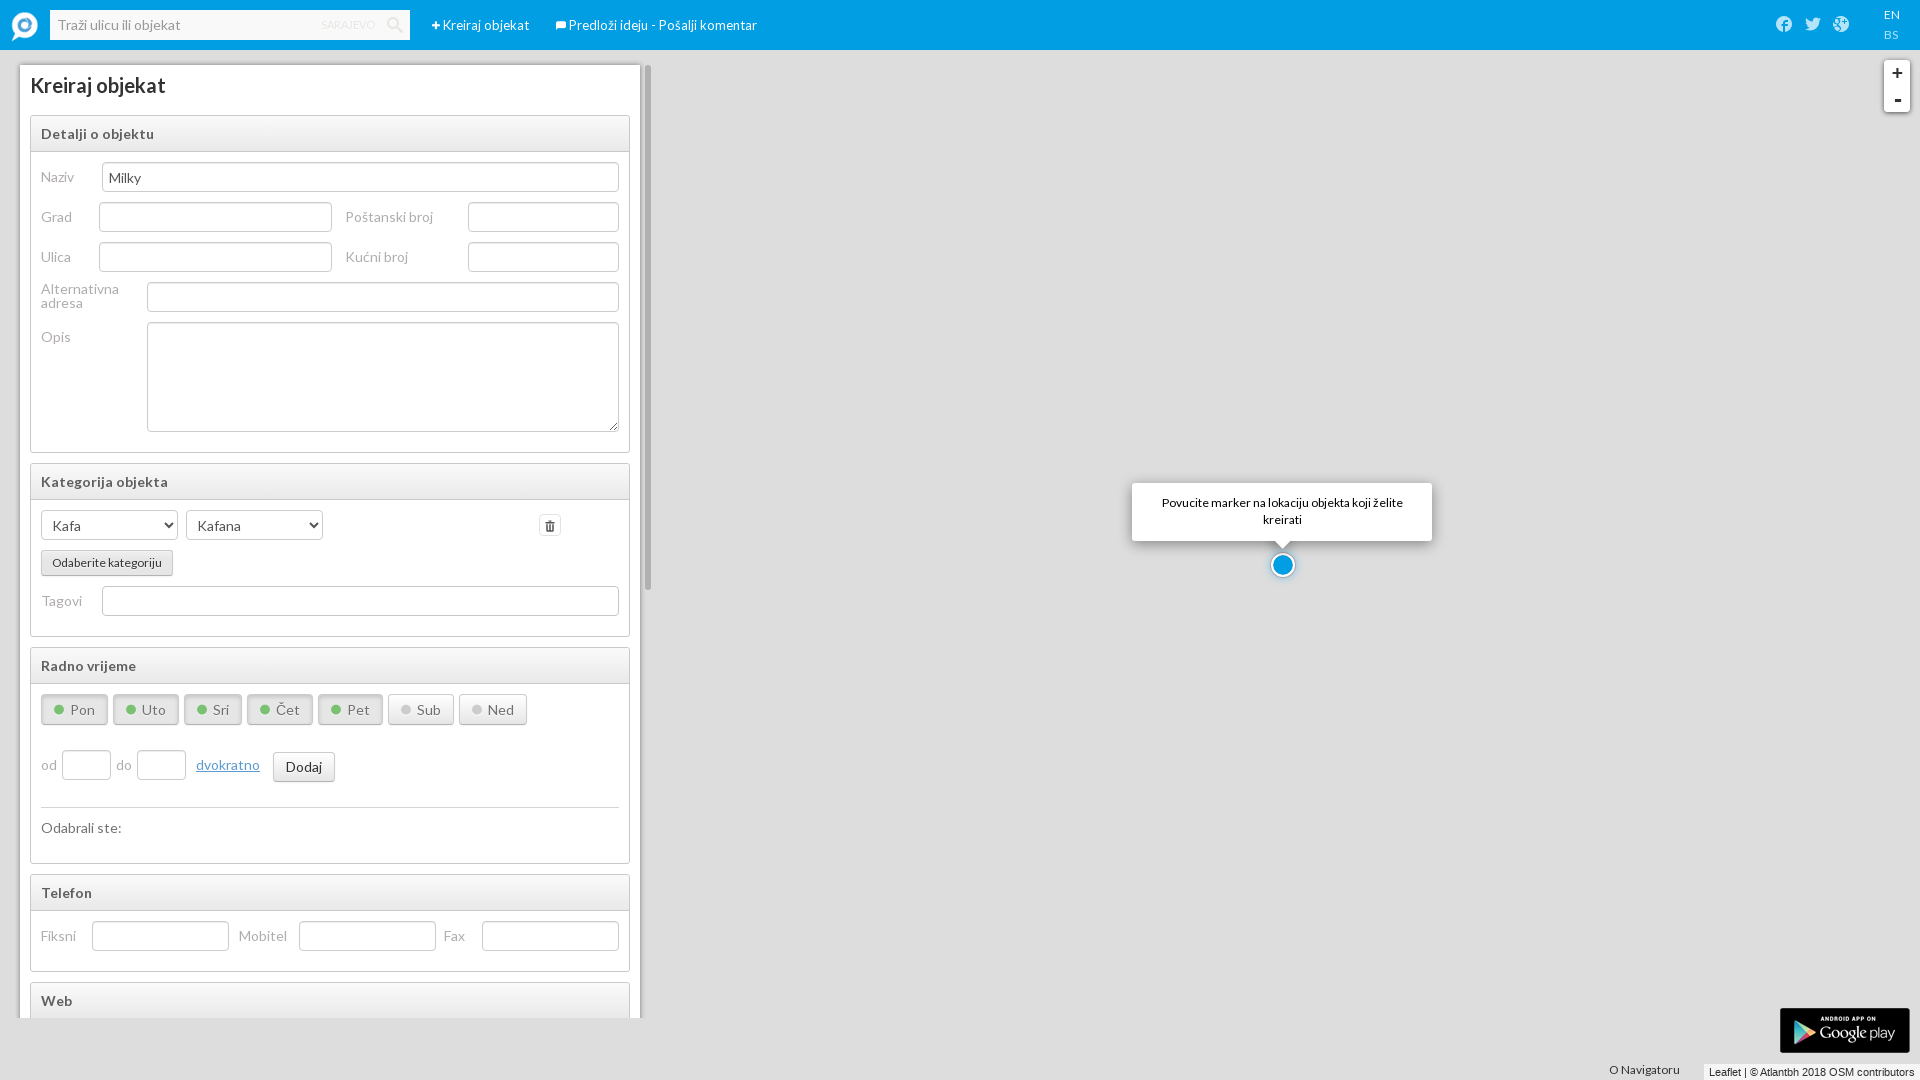

Selected value '51' from third dropdown on //div[@class='span4']//select
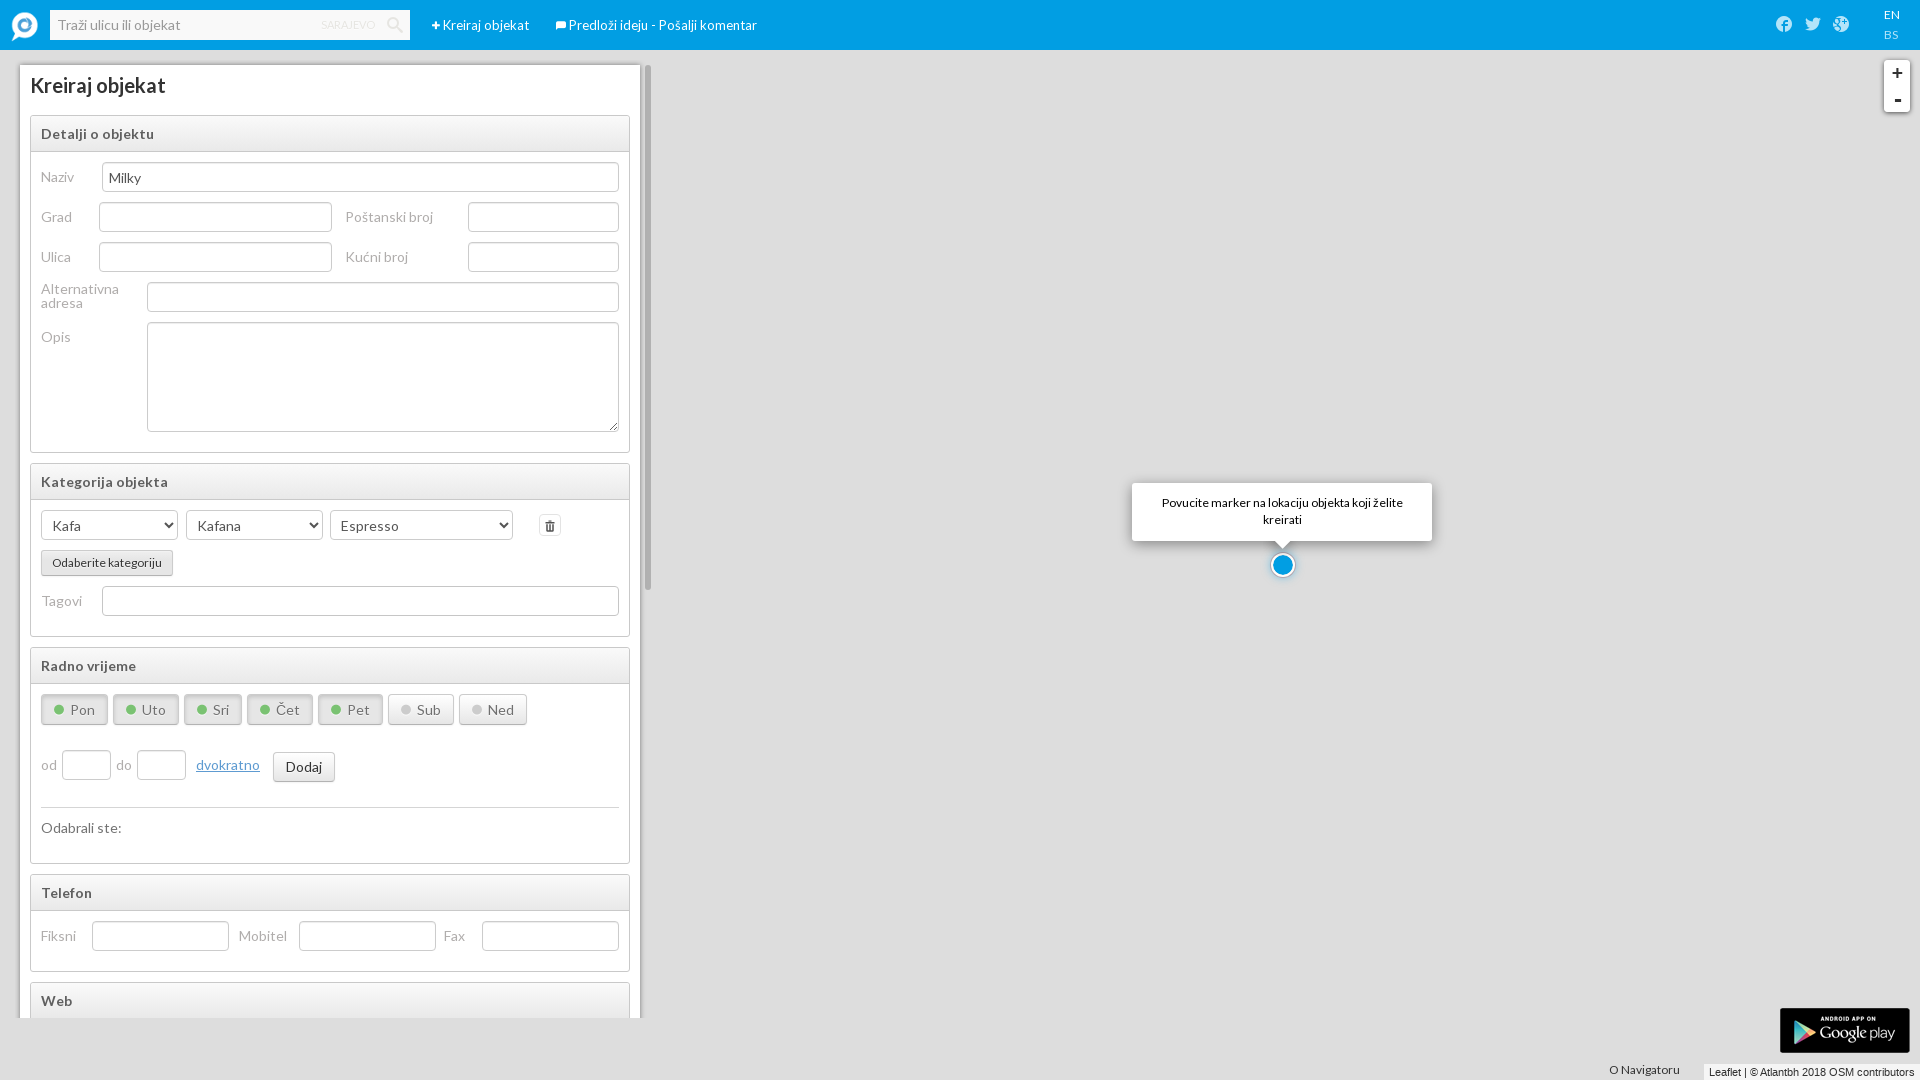

Moved map marker icon position via JavaScript
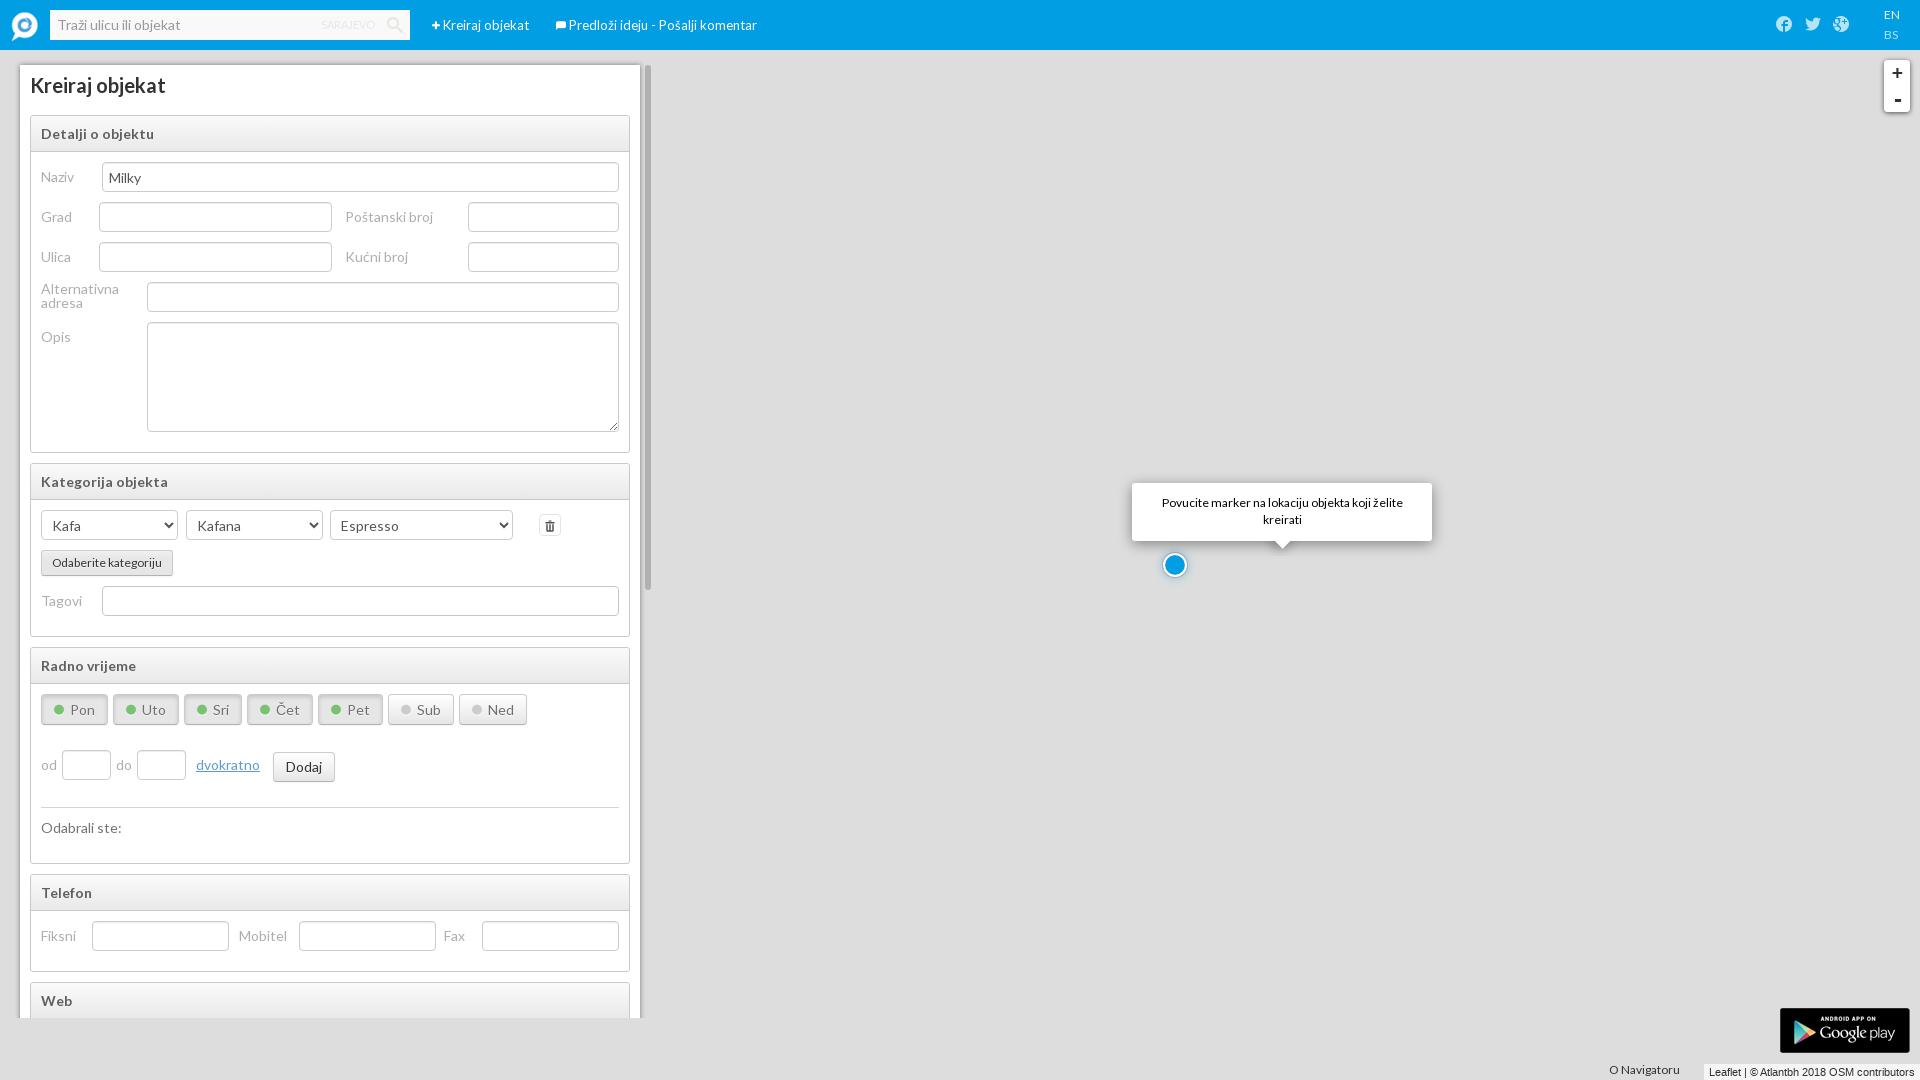

Scrolled create button into view
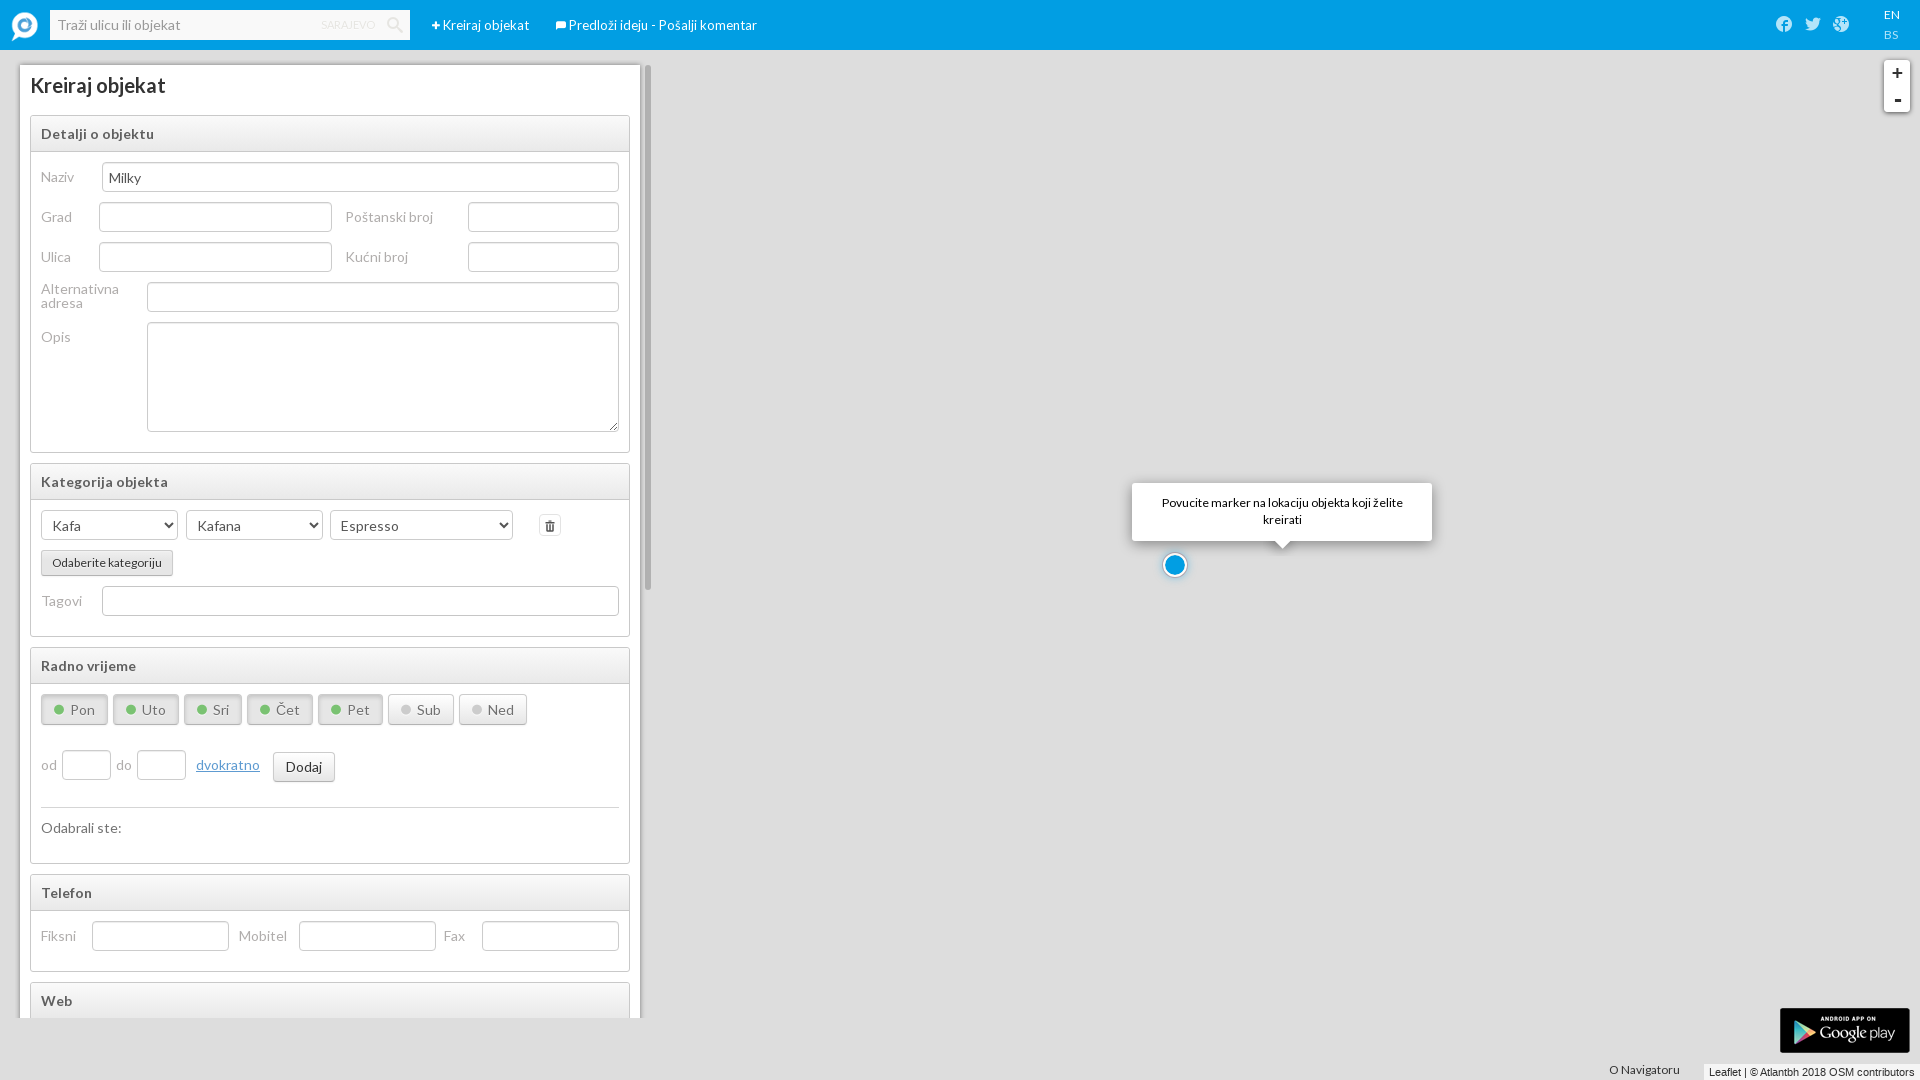

Clicked create button to submit form at (282, 988) on xpath=//button[@class='btn btn-success']
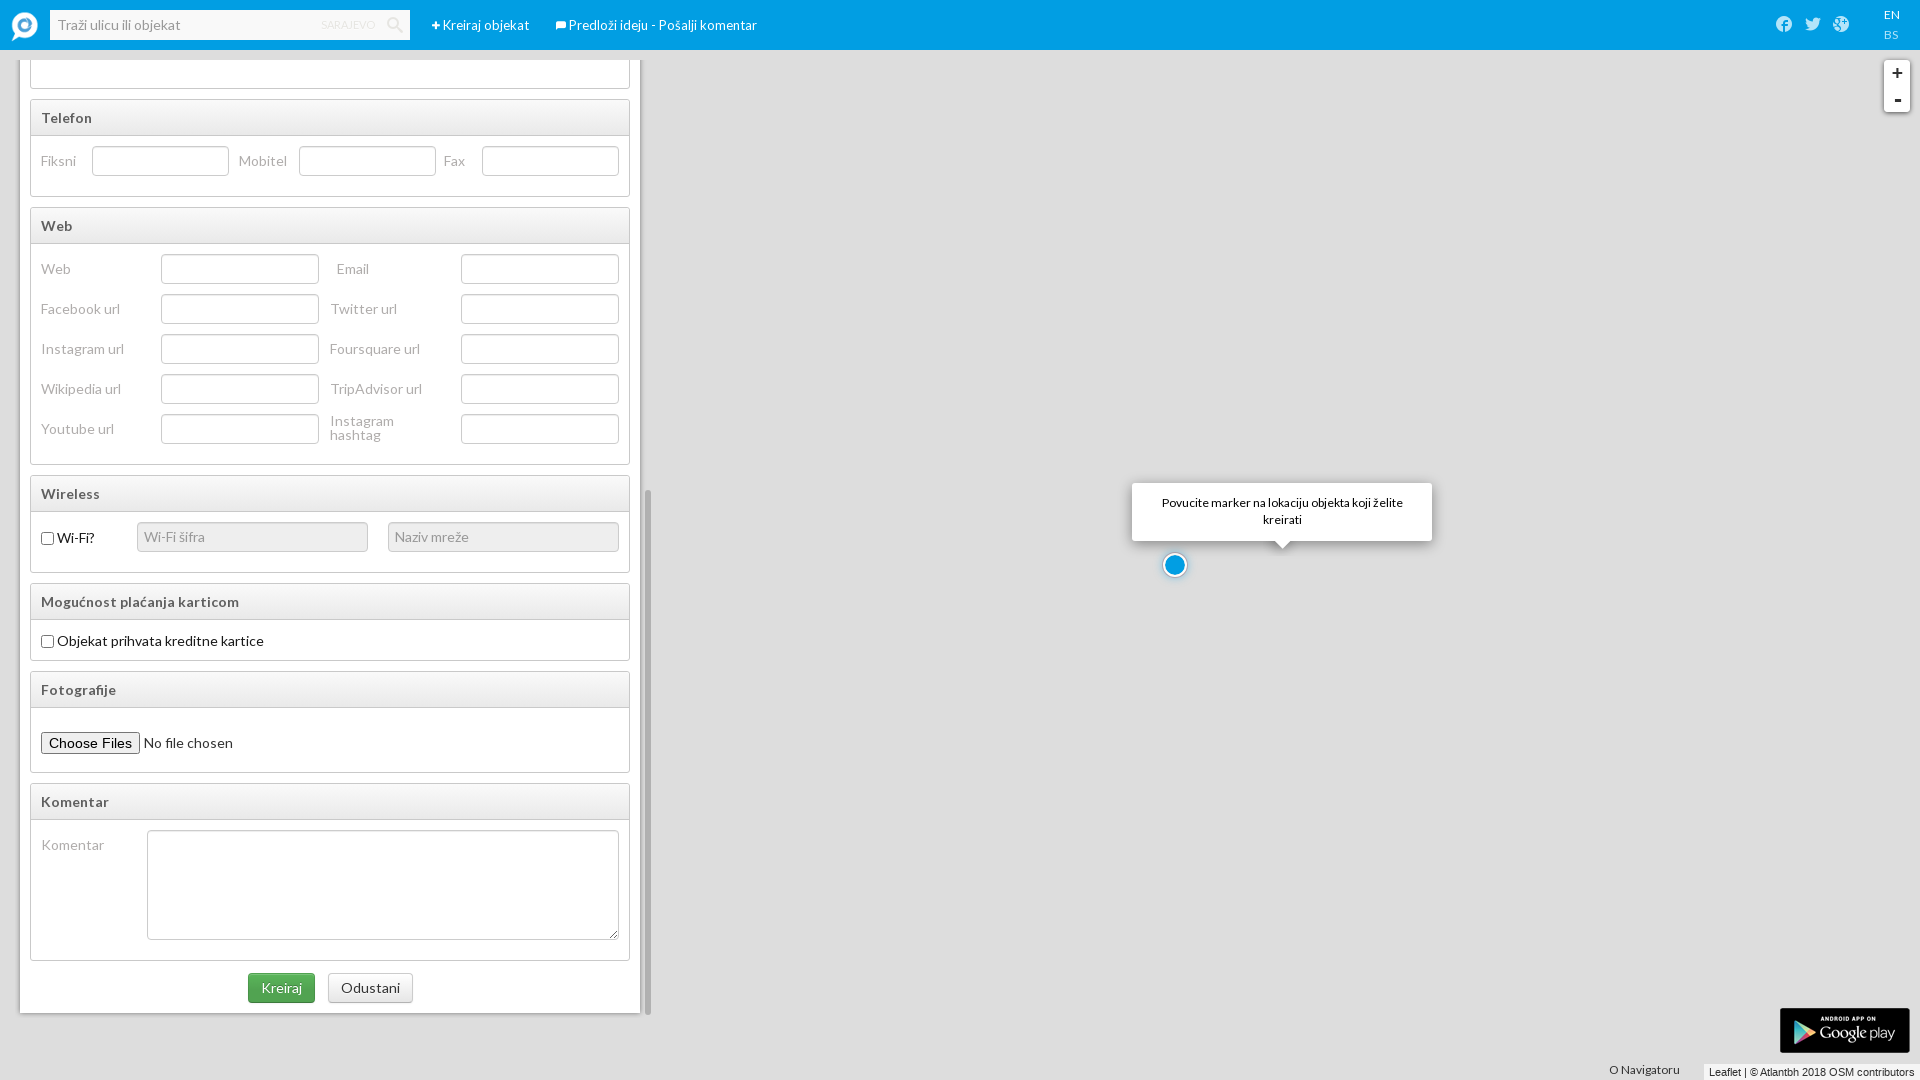

Waited 15 seconds for object creation to complete
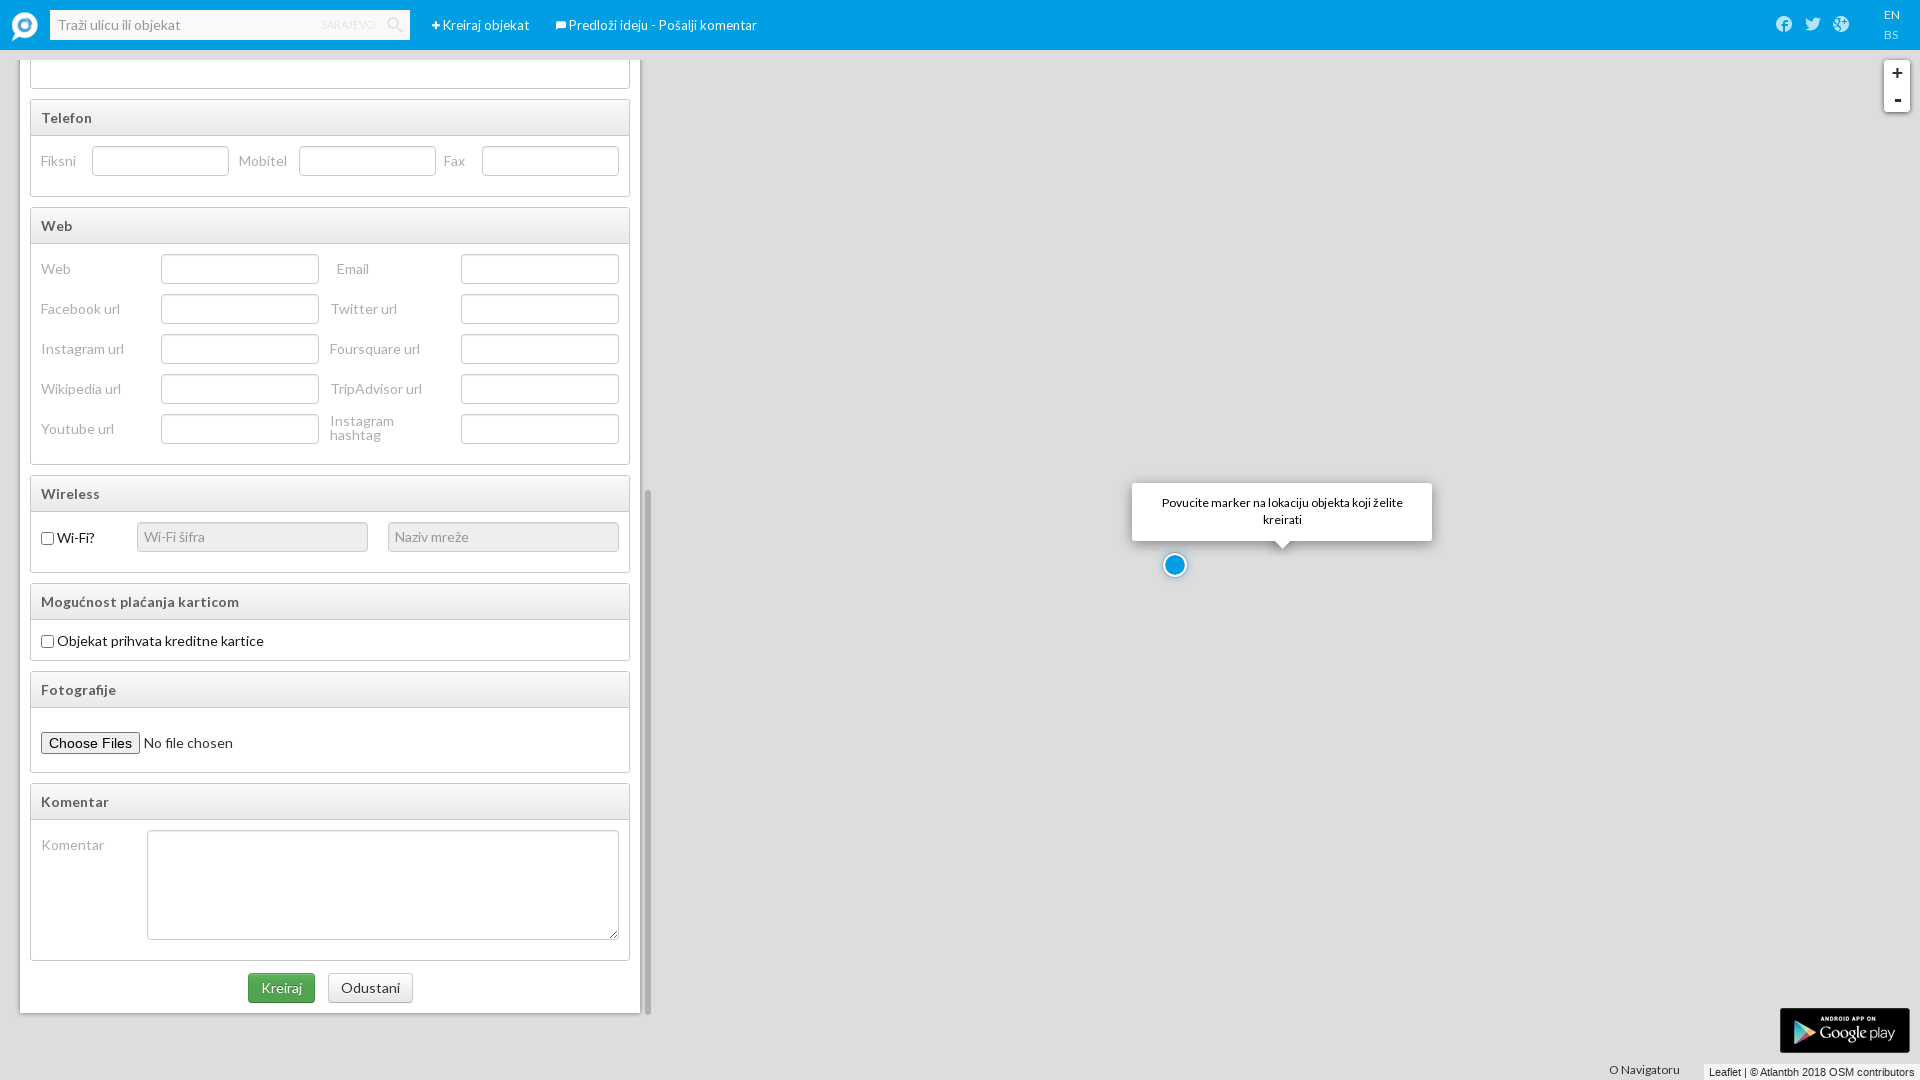

Reloaded page after object creation
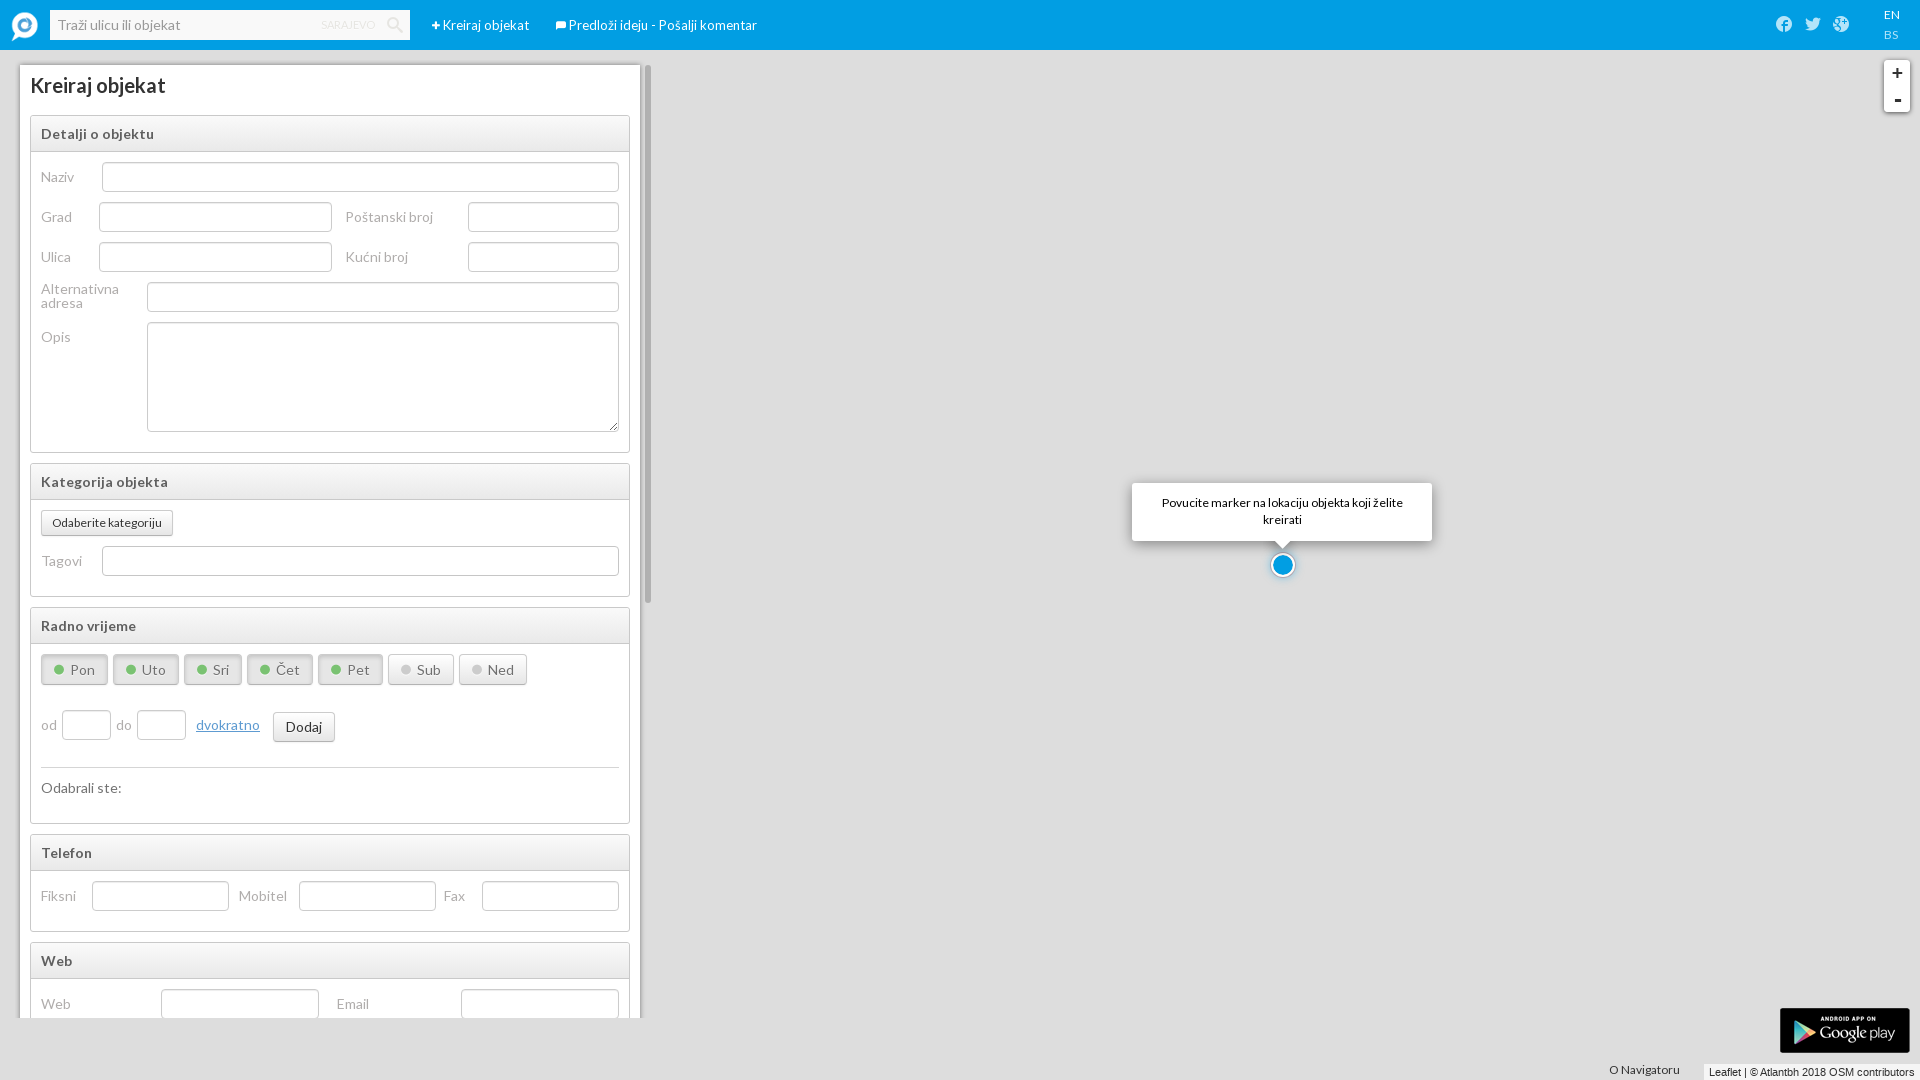

Filled search field with 'Milky' to search for created object on input.ember-view.ember-text-field.tt-query
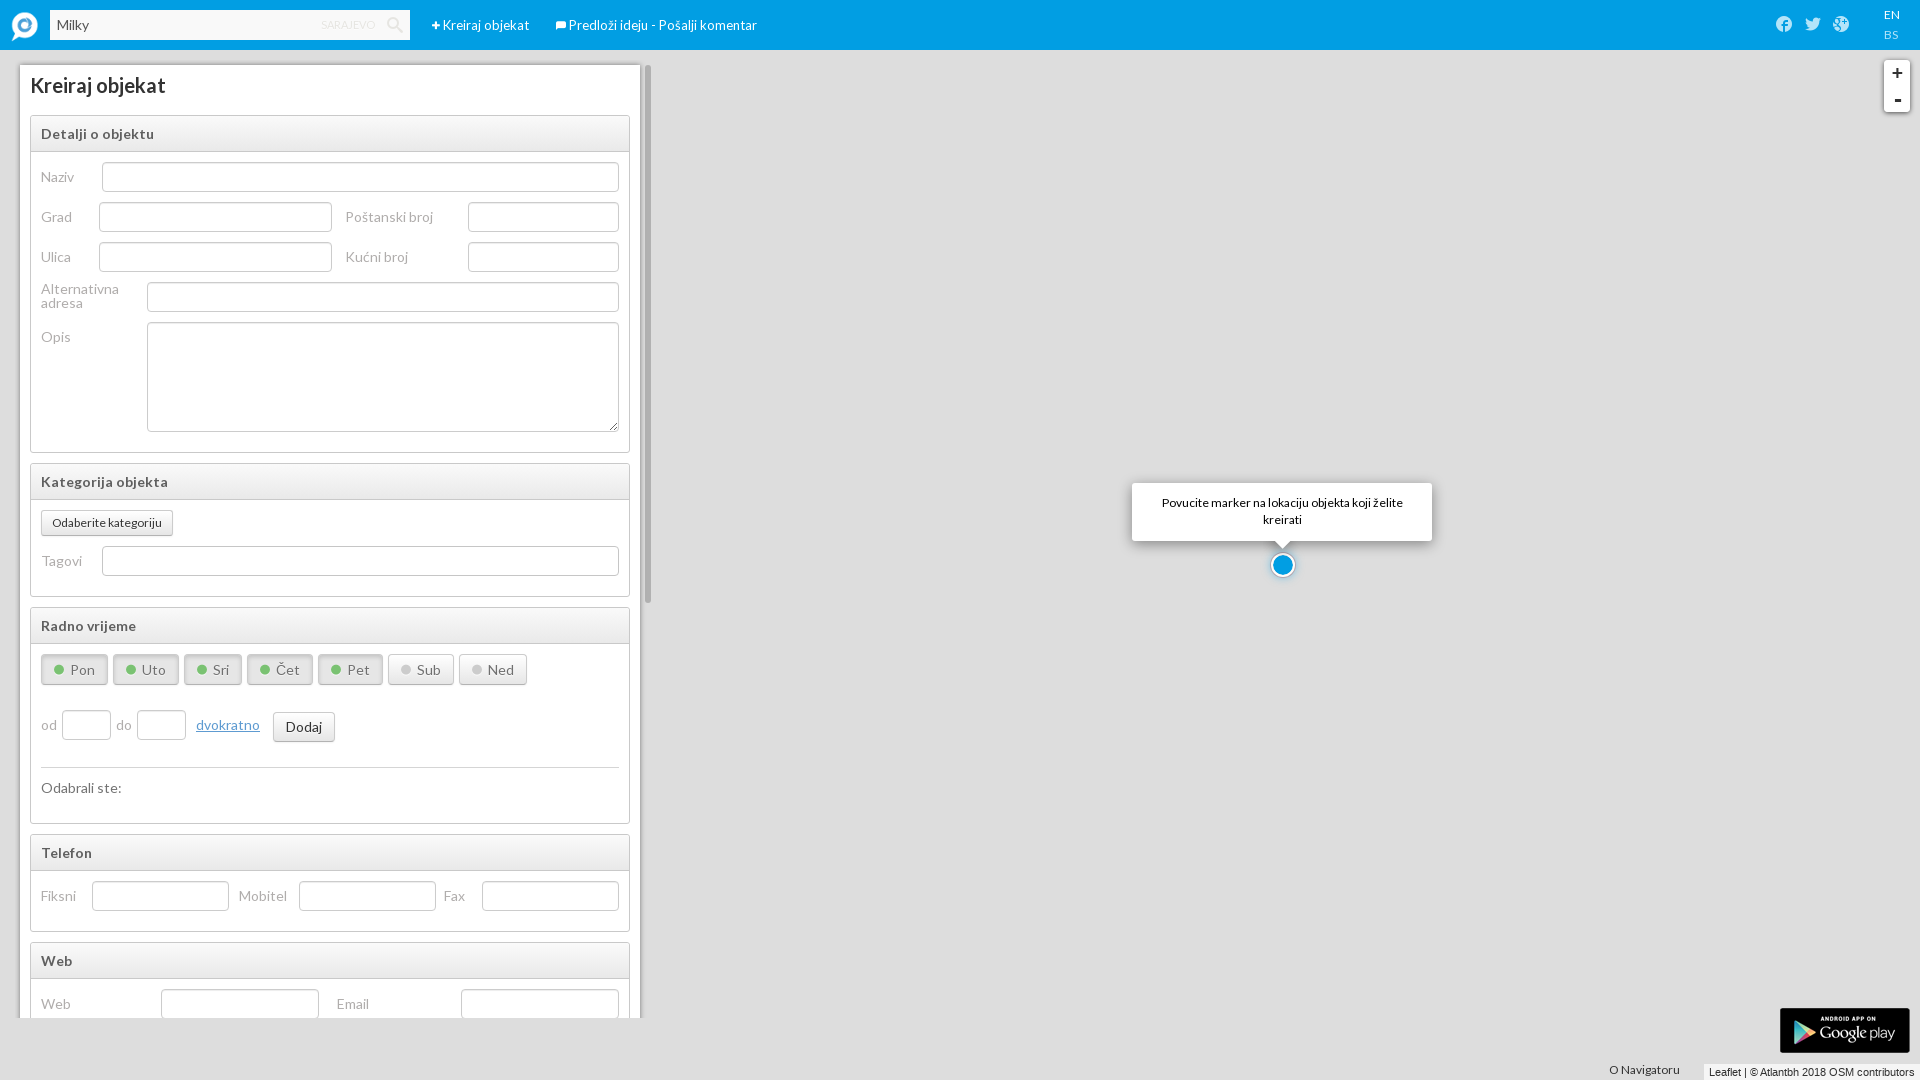

Clicked search icon to execute search at (395, 25) on xpath=//span[@class='iconav-search']
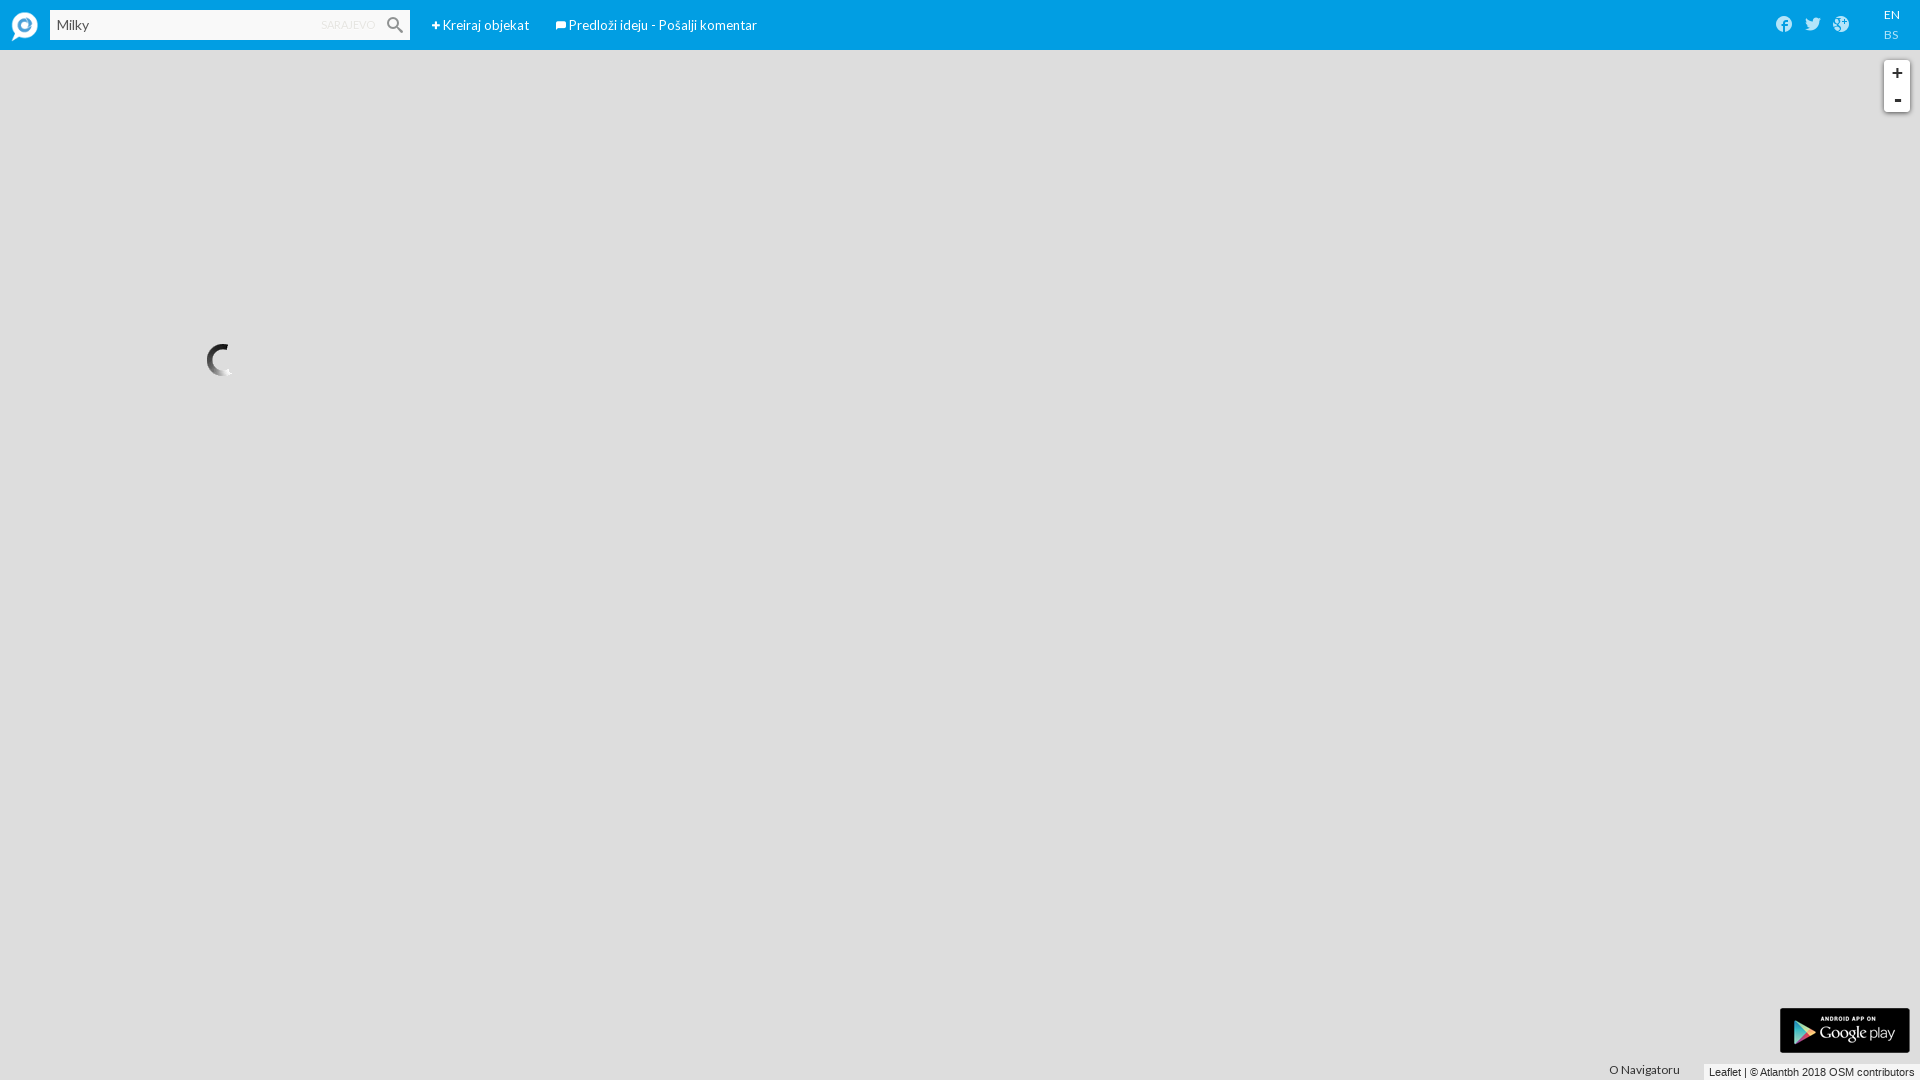

Clicked on search result (4th list item) to verify created object at (220, 492) on xpath=//li[4]
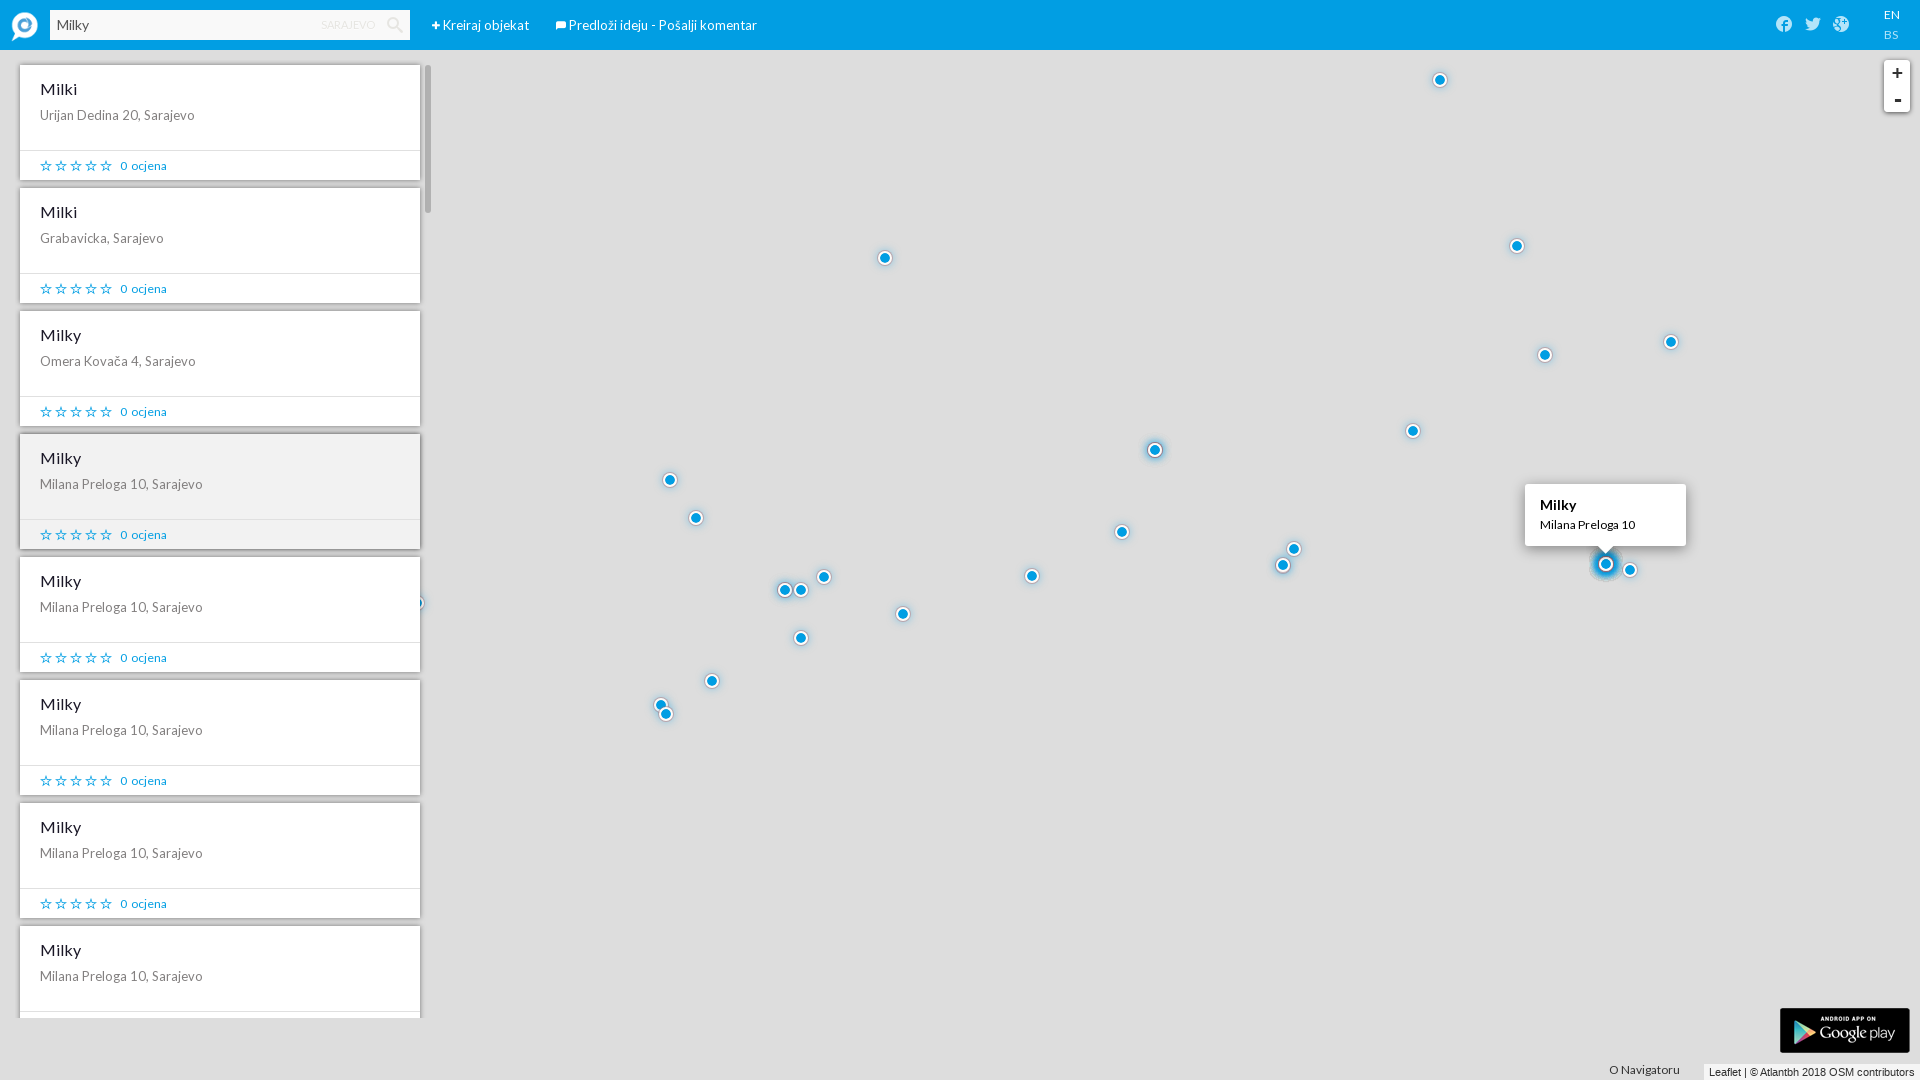

Waited 15 seconds for object details page to load
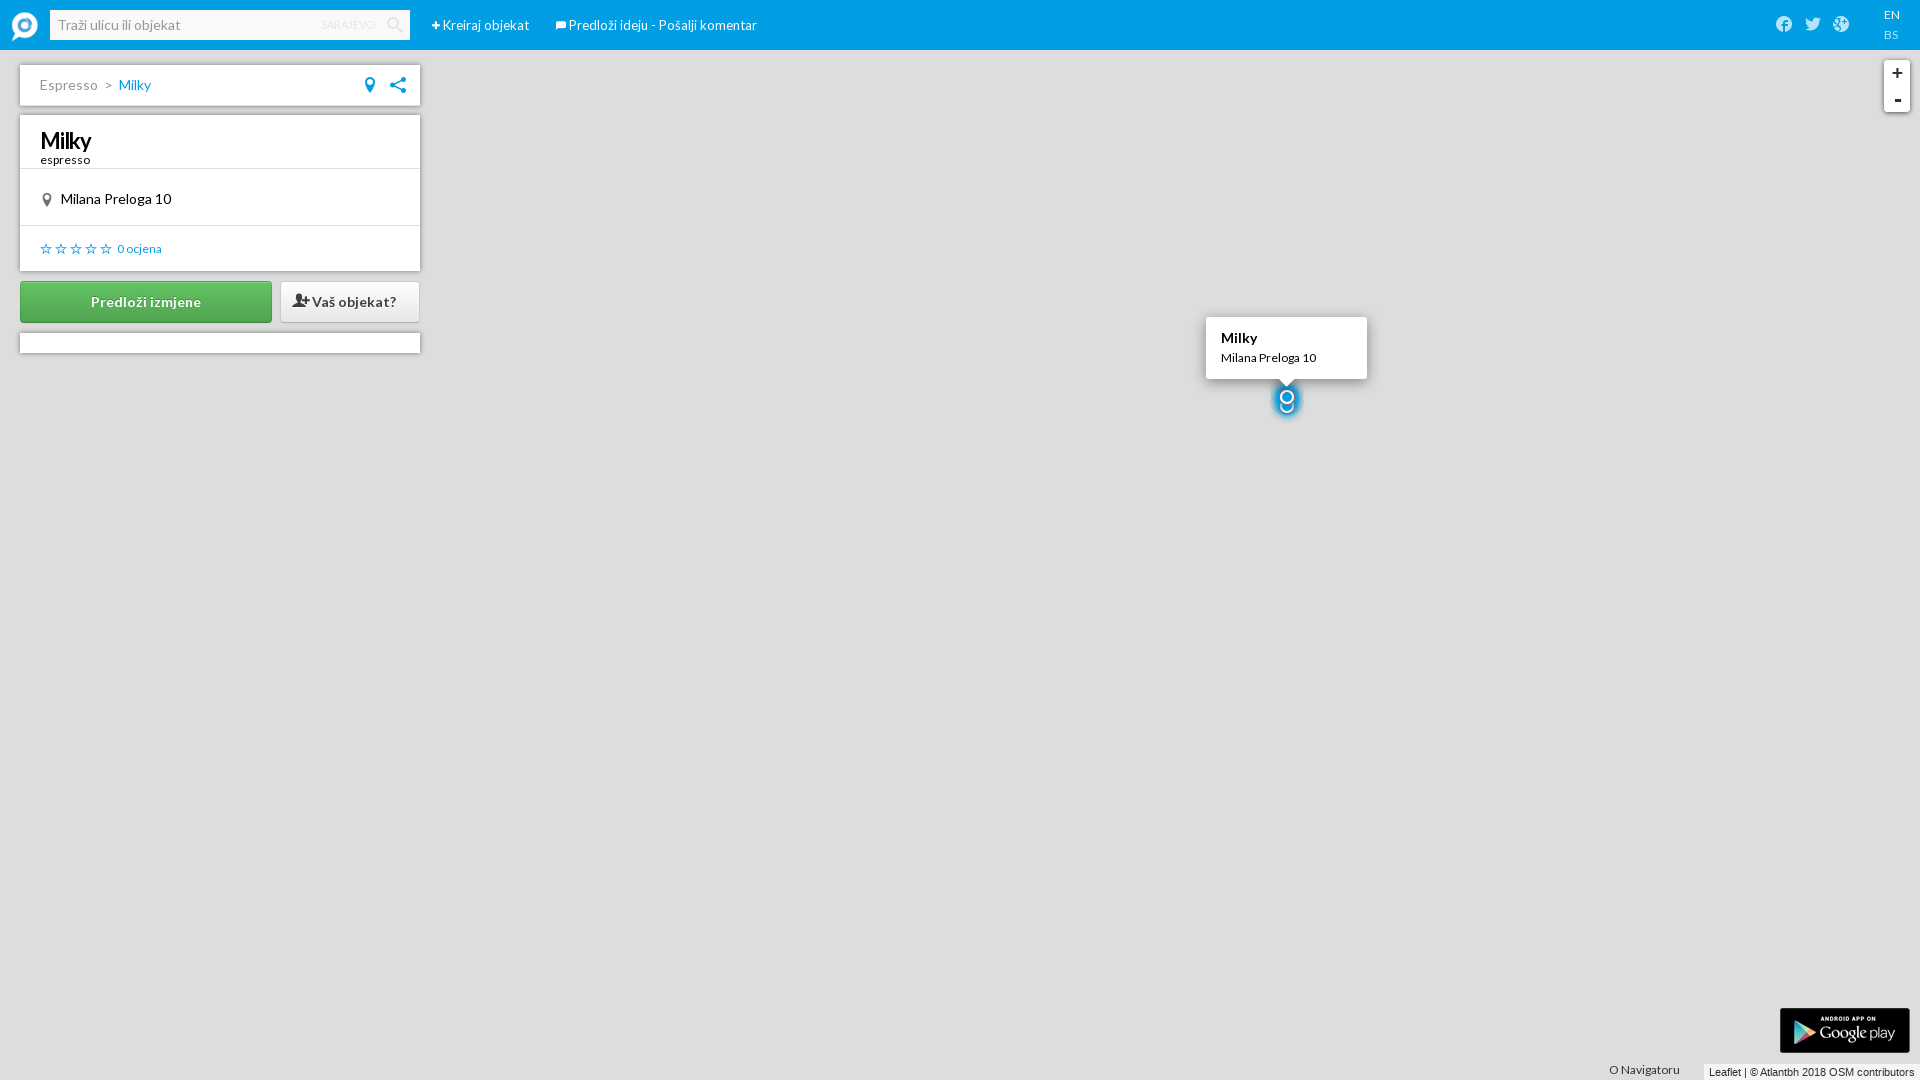

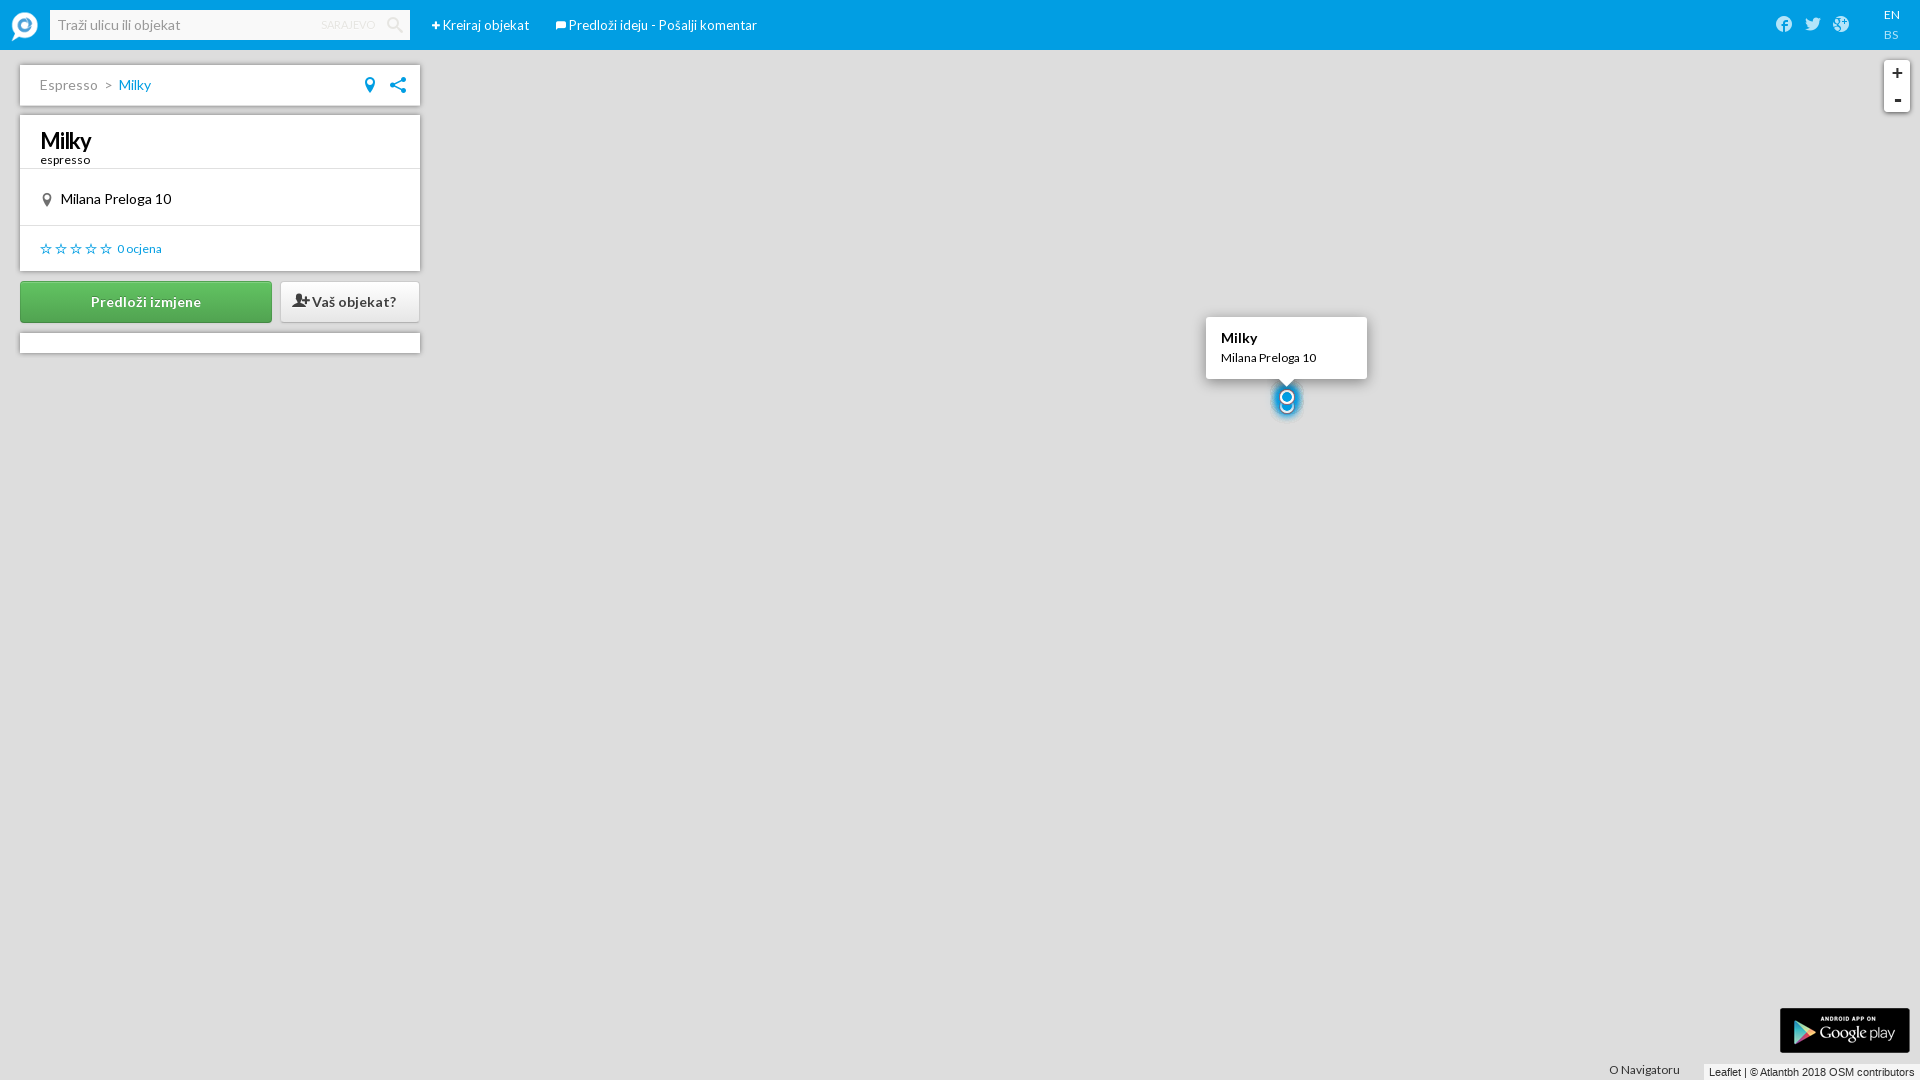